Tests adjusting eraser size via slider and using the larger eraser to erase a circular area on the canvas

Starting URL: http://www.htmlcanvasstudio.com/

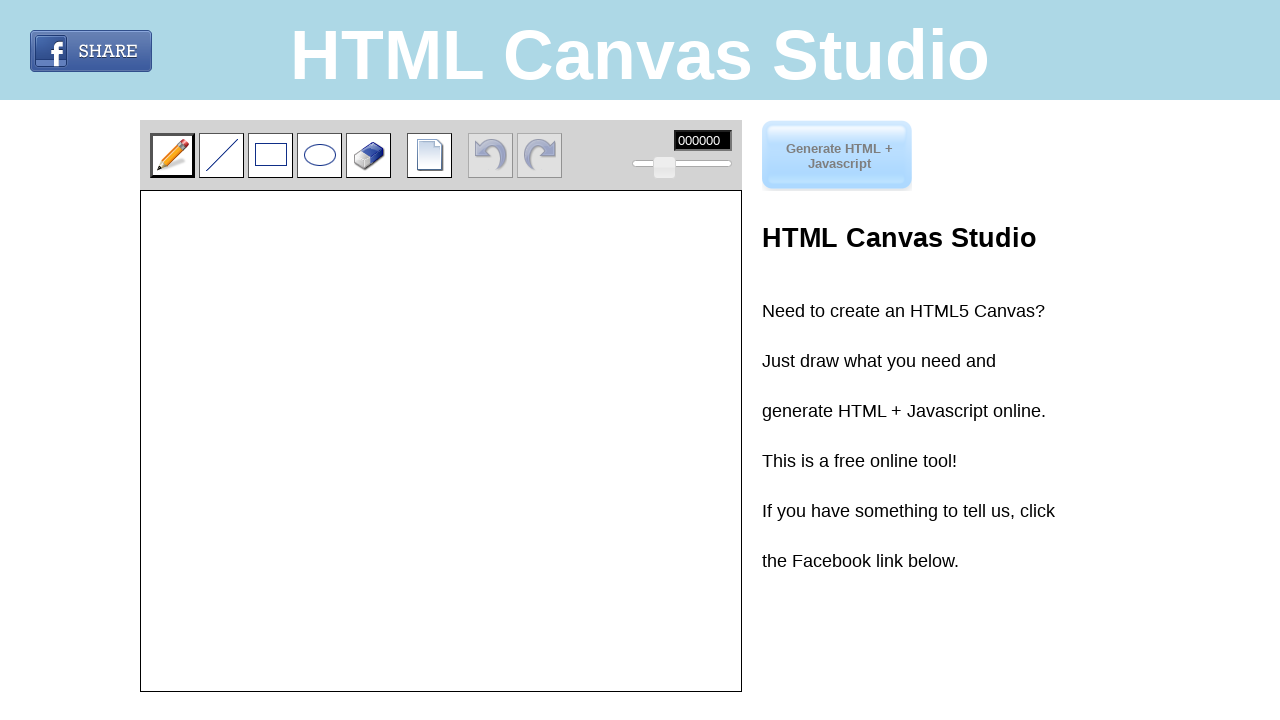

Located the eraser size slider element
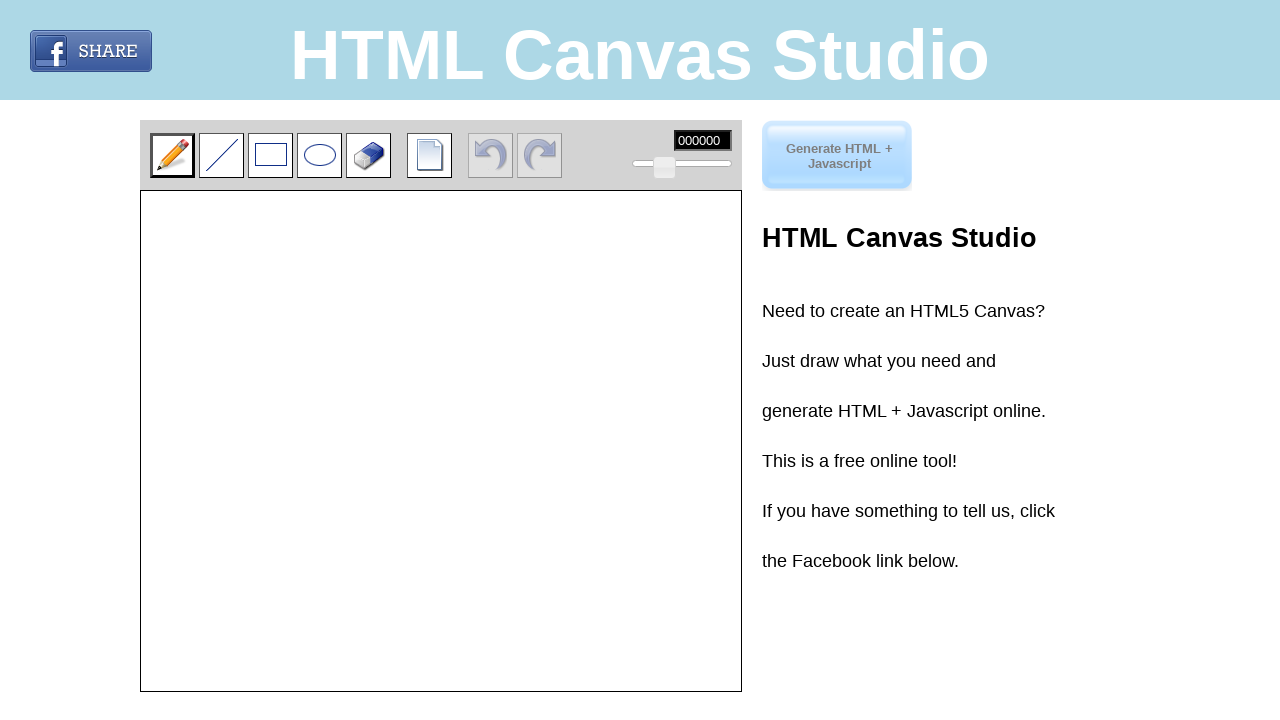

Retrieved slider bounding box dimensions
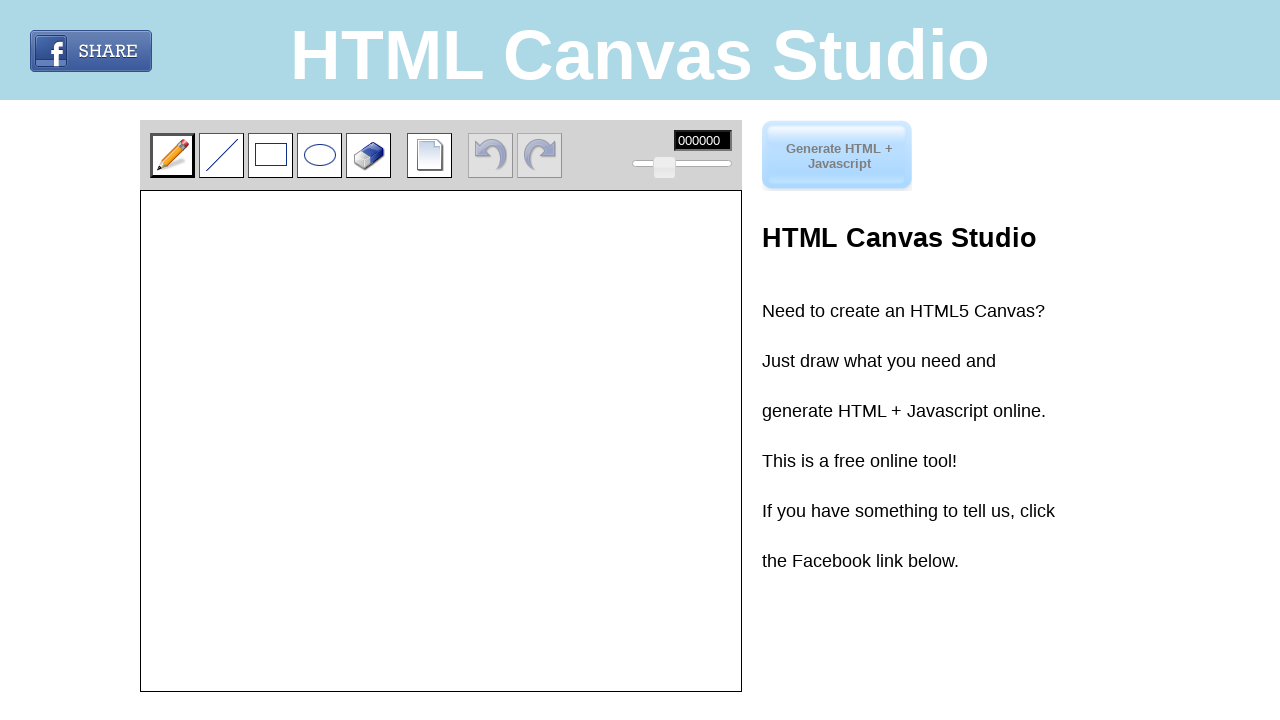

Moved mouse to slider center position at (682, 164)
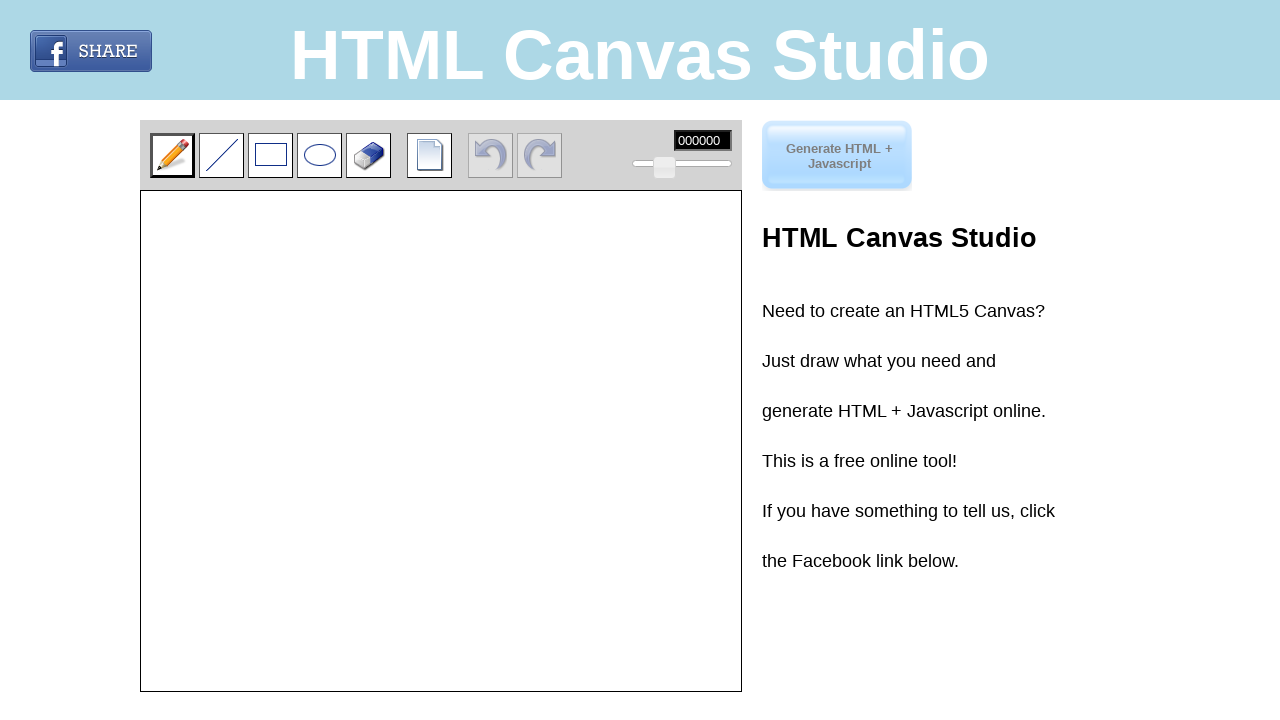

Pressed mouse button down on slider at (682, 164)
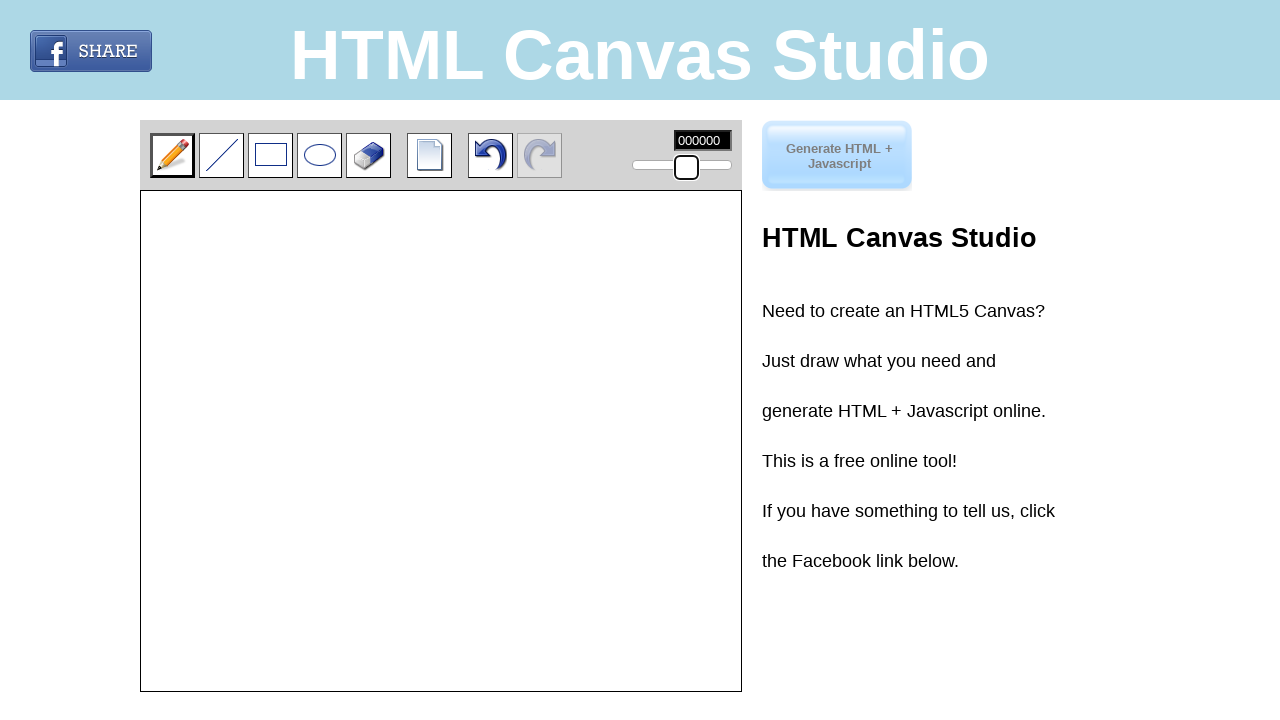

Dragged slider to the right to increase eraser size at (772, 164)
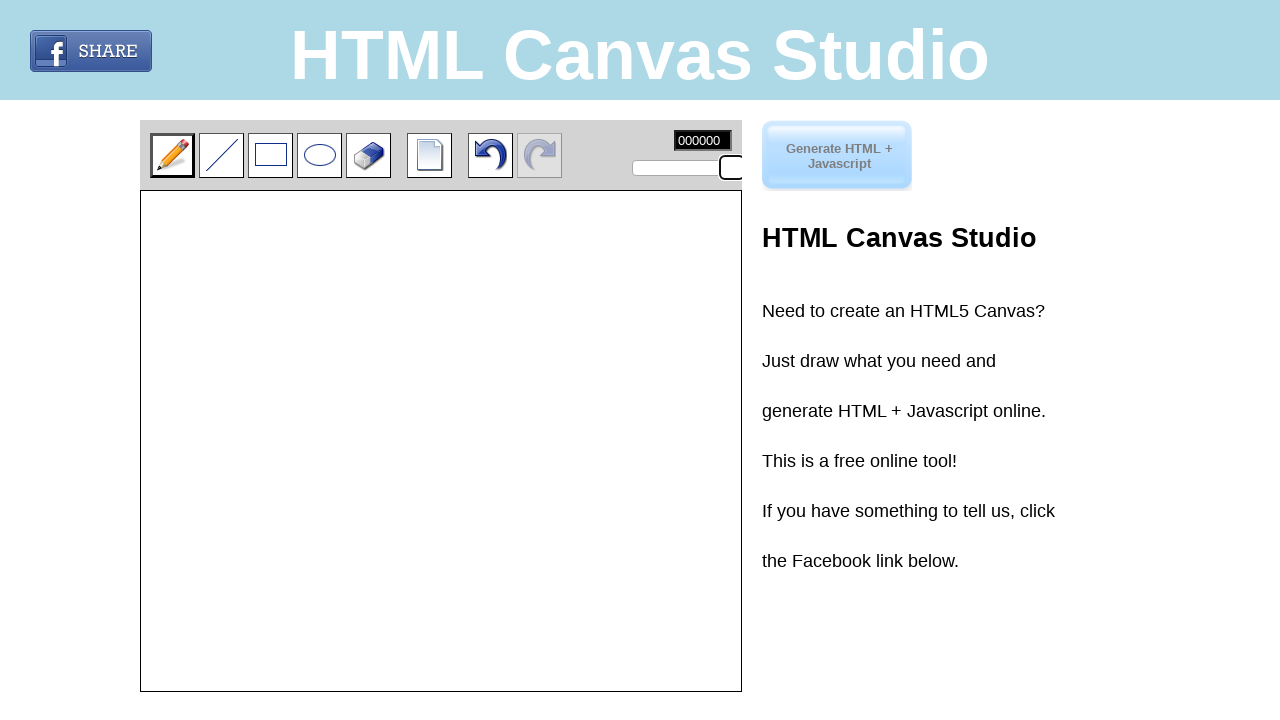

Released mouse button after dragging slider at (772, 164)
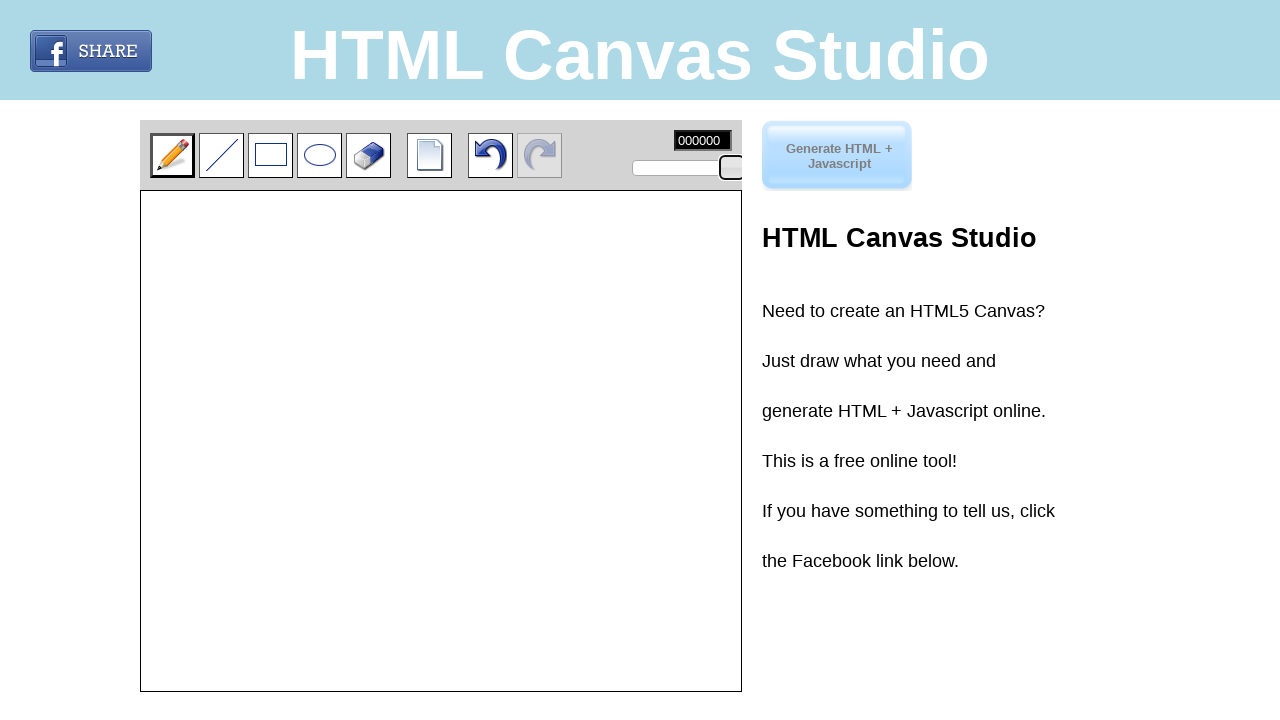

Clicked on the eraser tool button at (368, 155) on .button.eraser
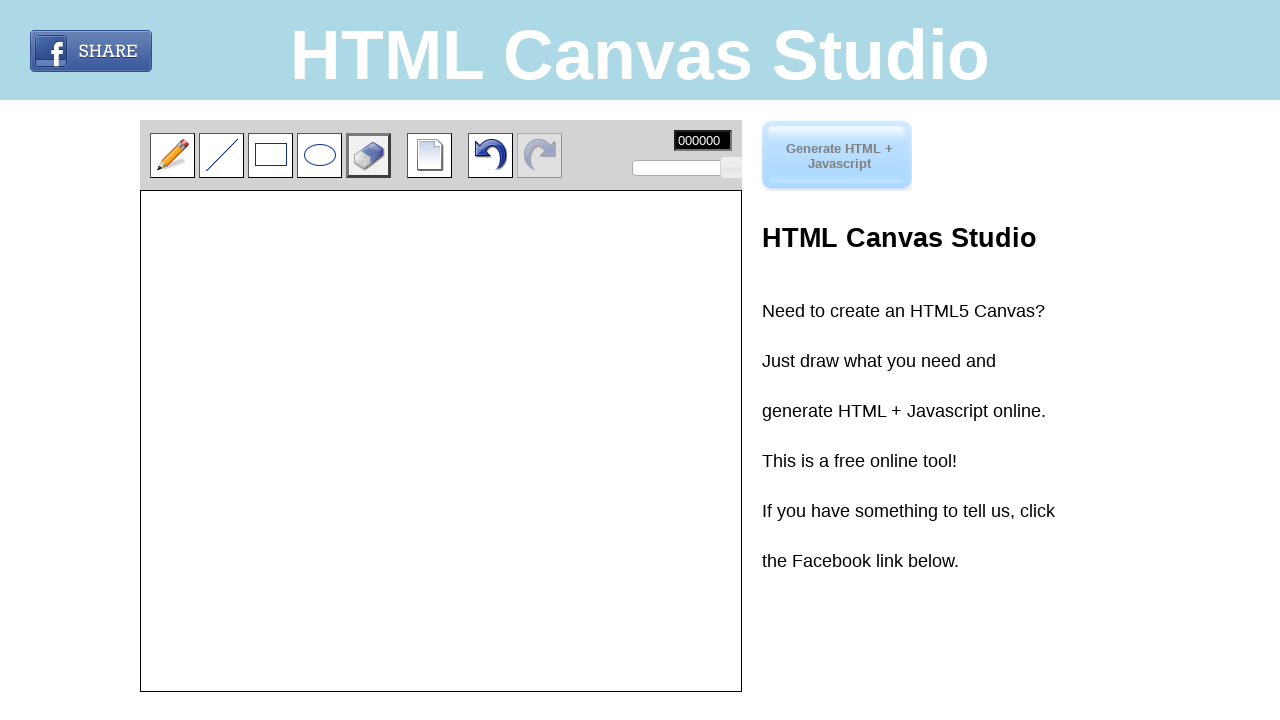

Located the canvas container element
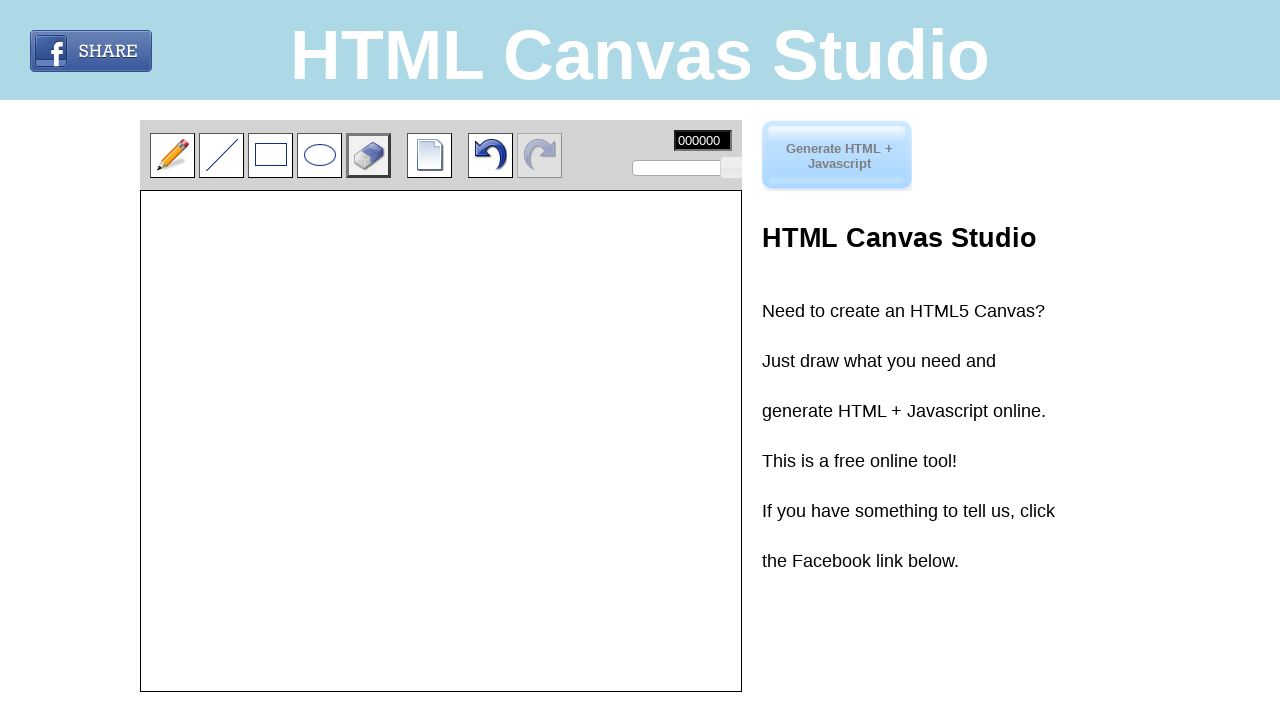

Retrieved canvas bounding box dimensions
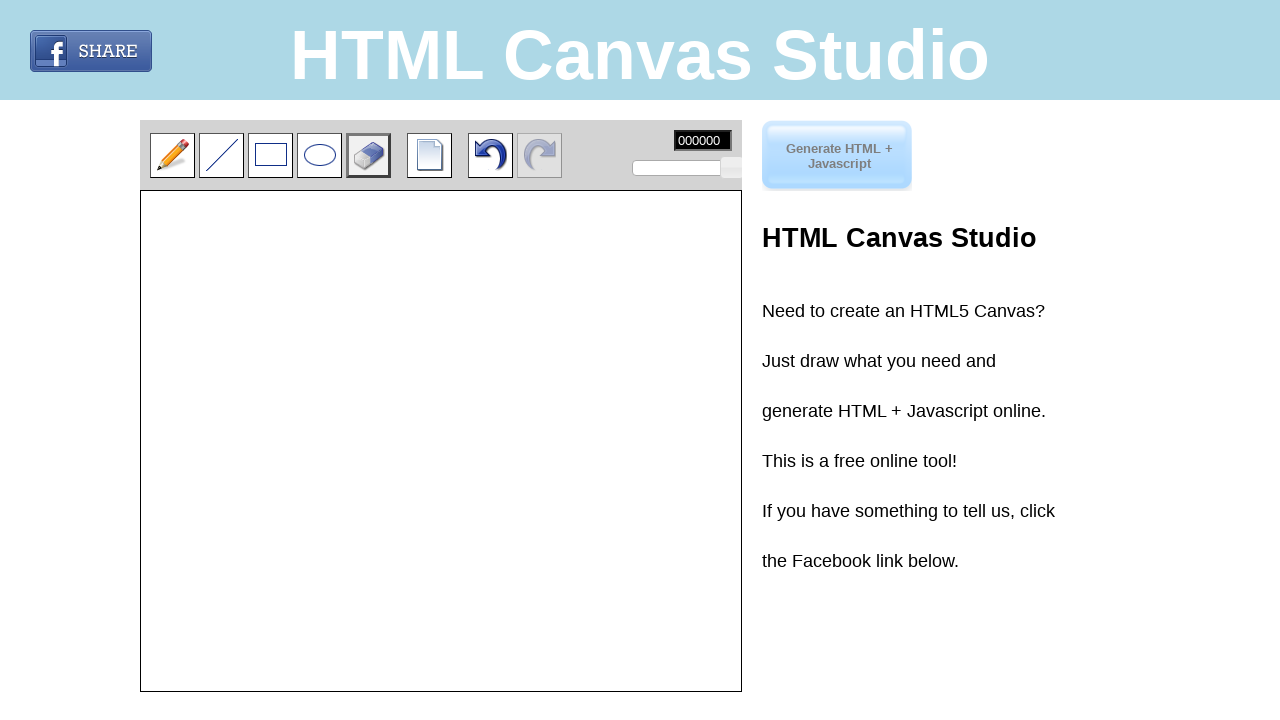

Moved mouse to erase position (offset 140 from center) at (571, 323)
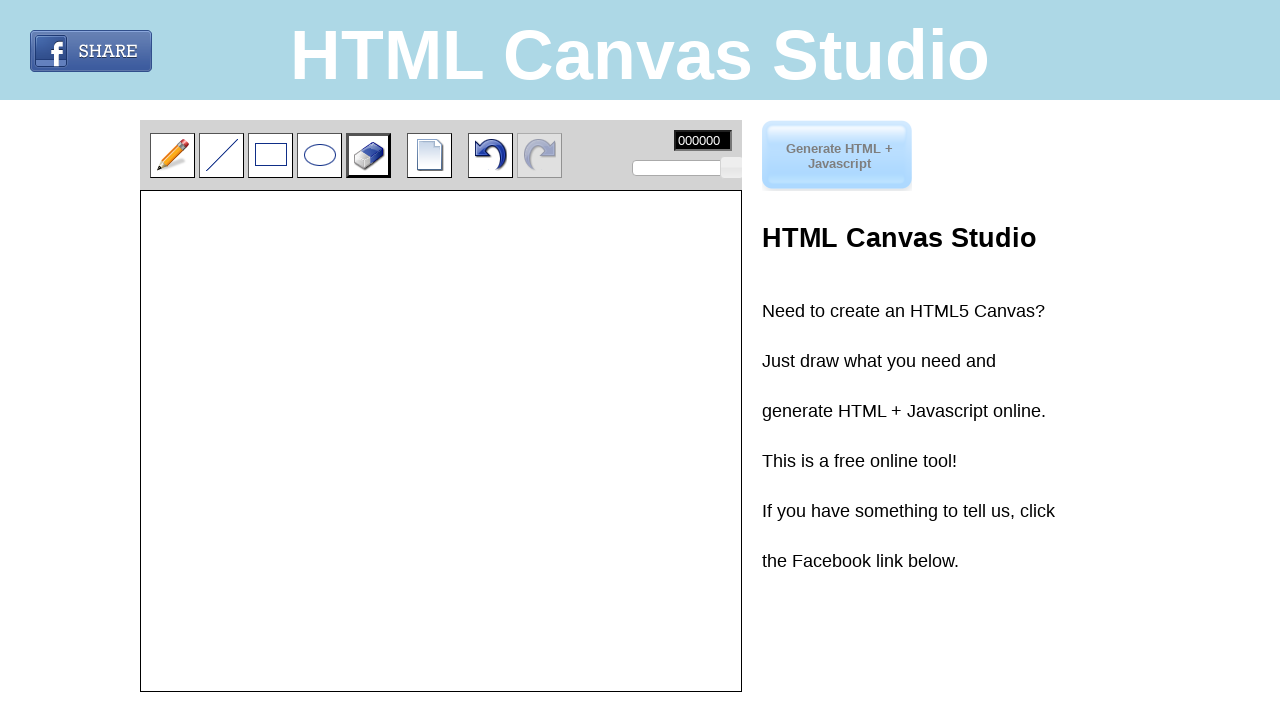

Pressed mouse button down to start erasing at (571, 323)
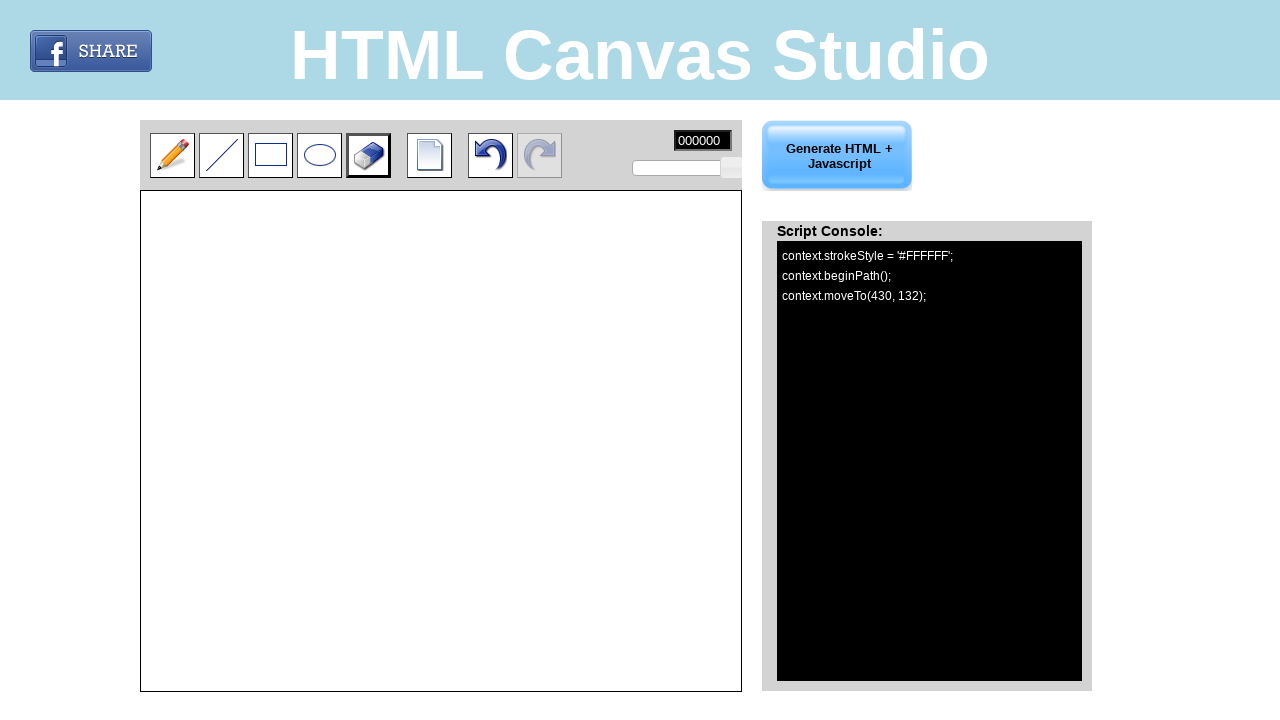

Dragged eraser upward in vertical stroke at (571, 263)
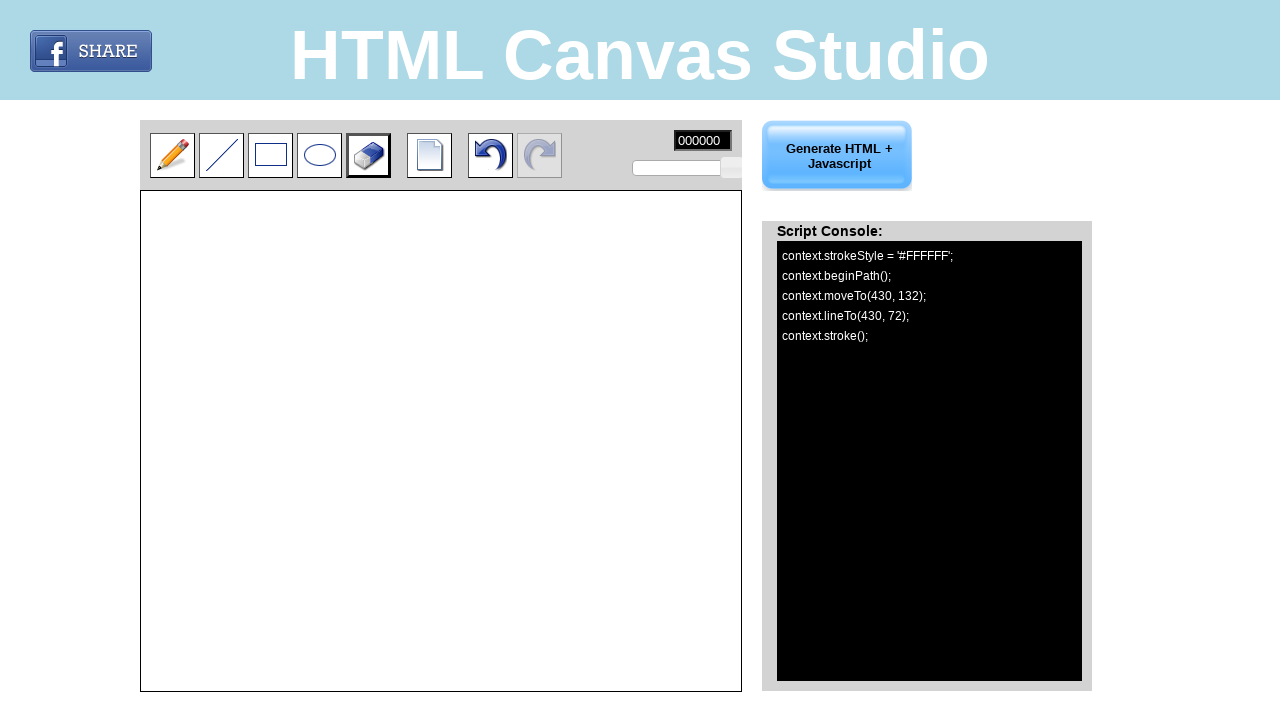

Released mouse button to complete erasing stroke at (571, 263)
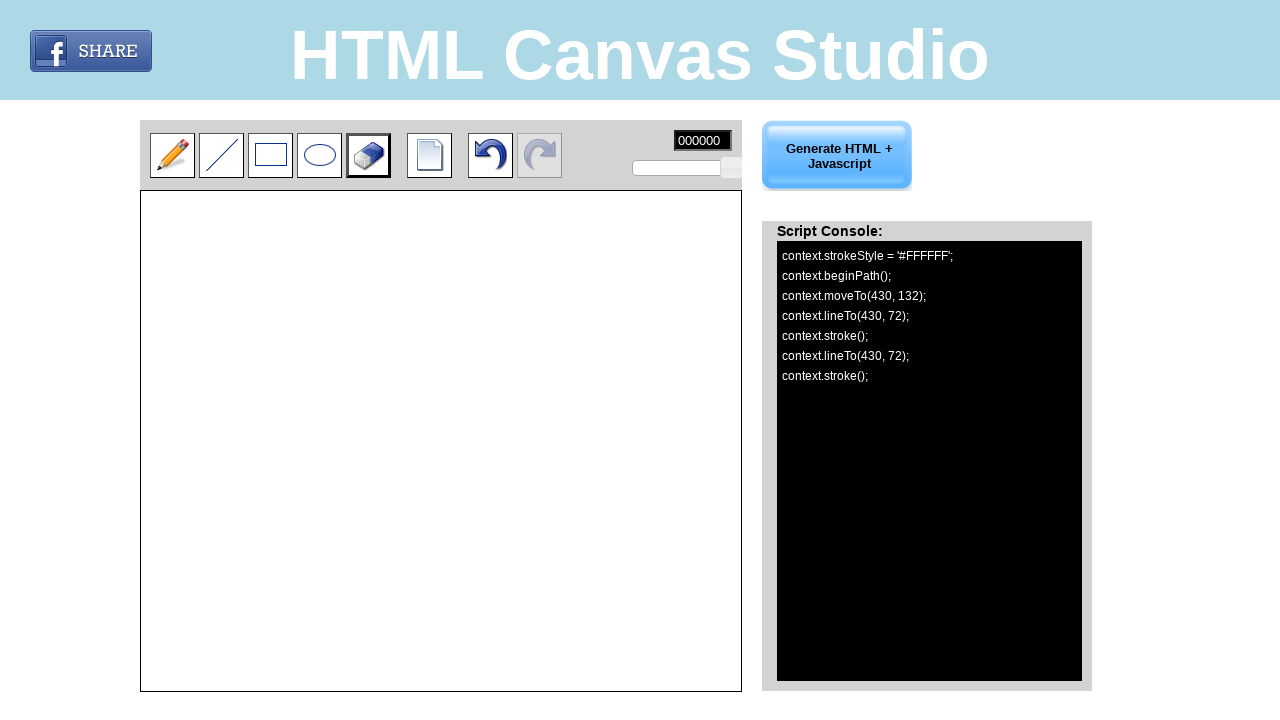

Moved mouse to erase position (offset 152 from center) at (583, 323)
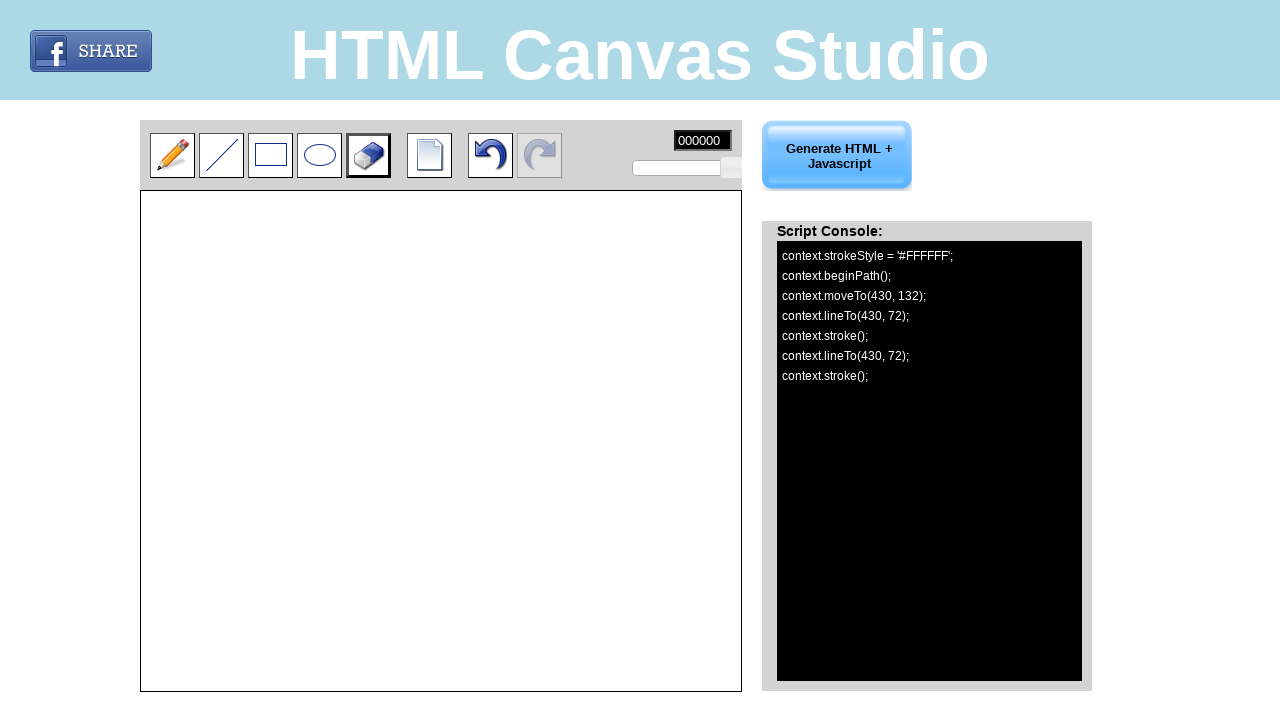

Pressed mouse button down to start erasing at (583, 323)
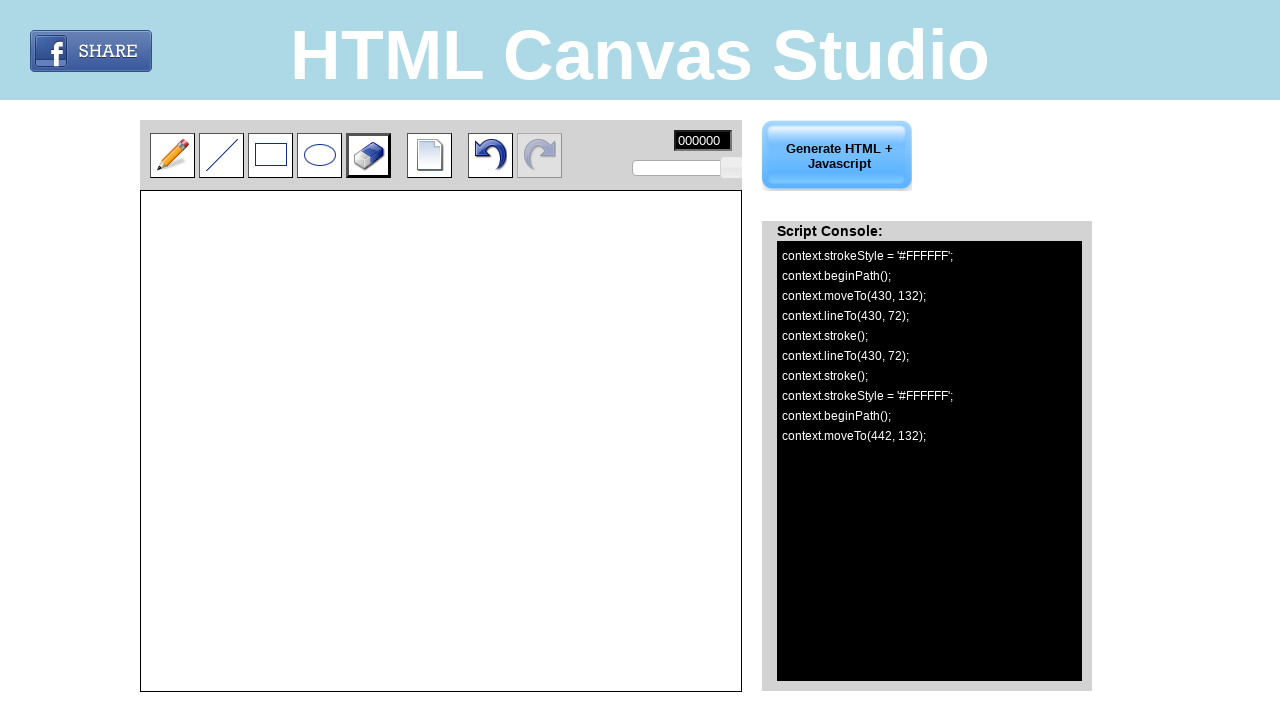

Dragged eraser upward in vertical stroke at (583, 263)
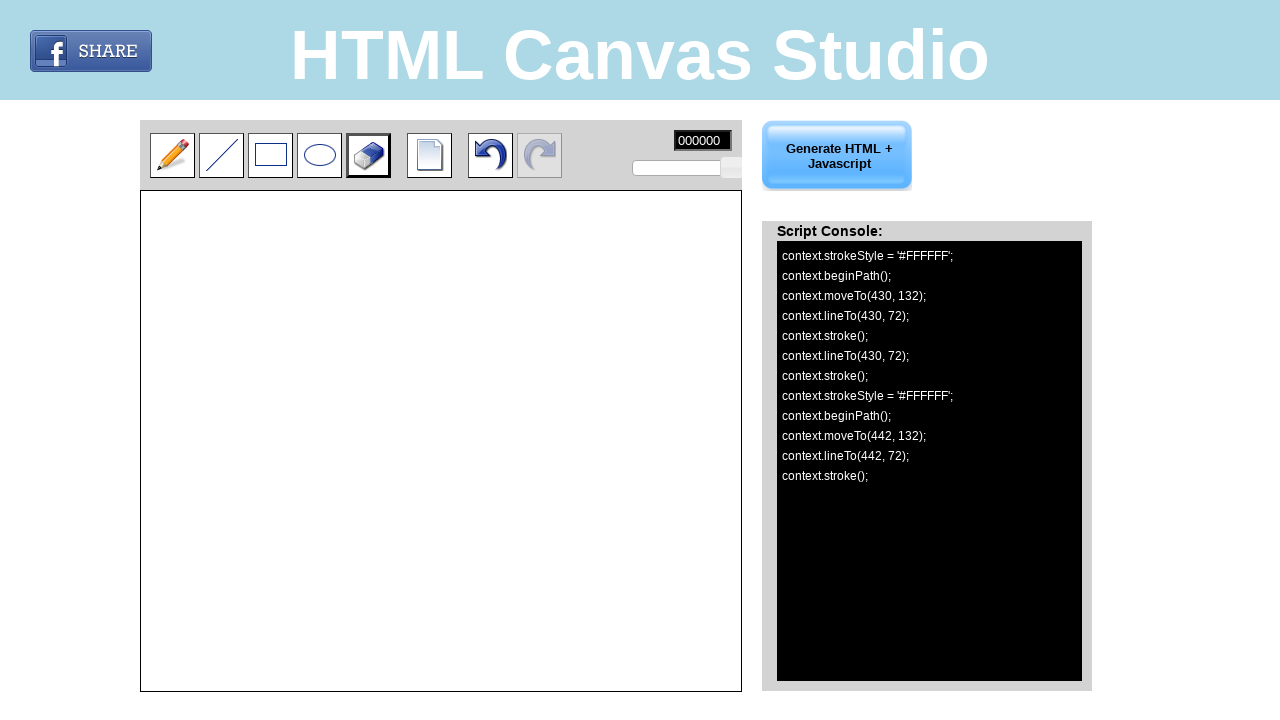

Released mouse button to complete erasing stroke at (583, 263)
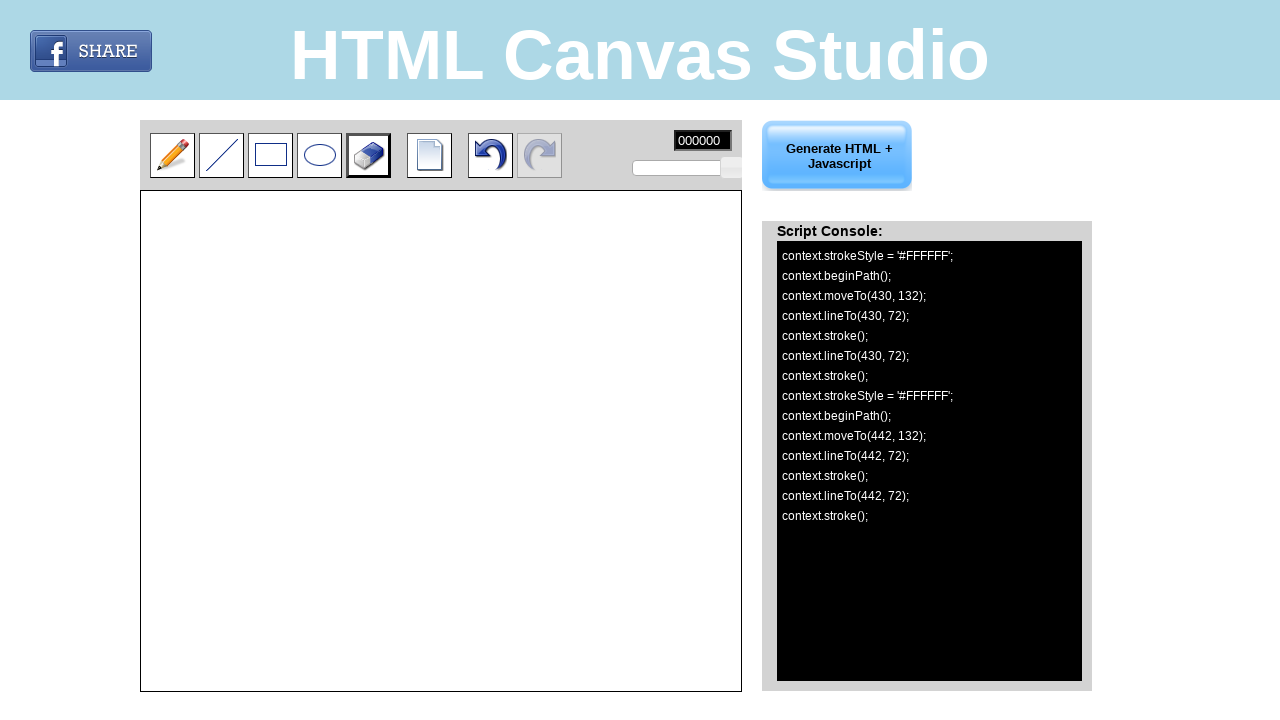

Moved mouse to erase position (offset 164 from center) at (595, 323)
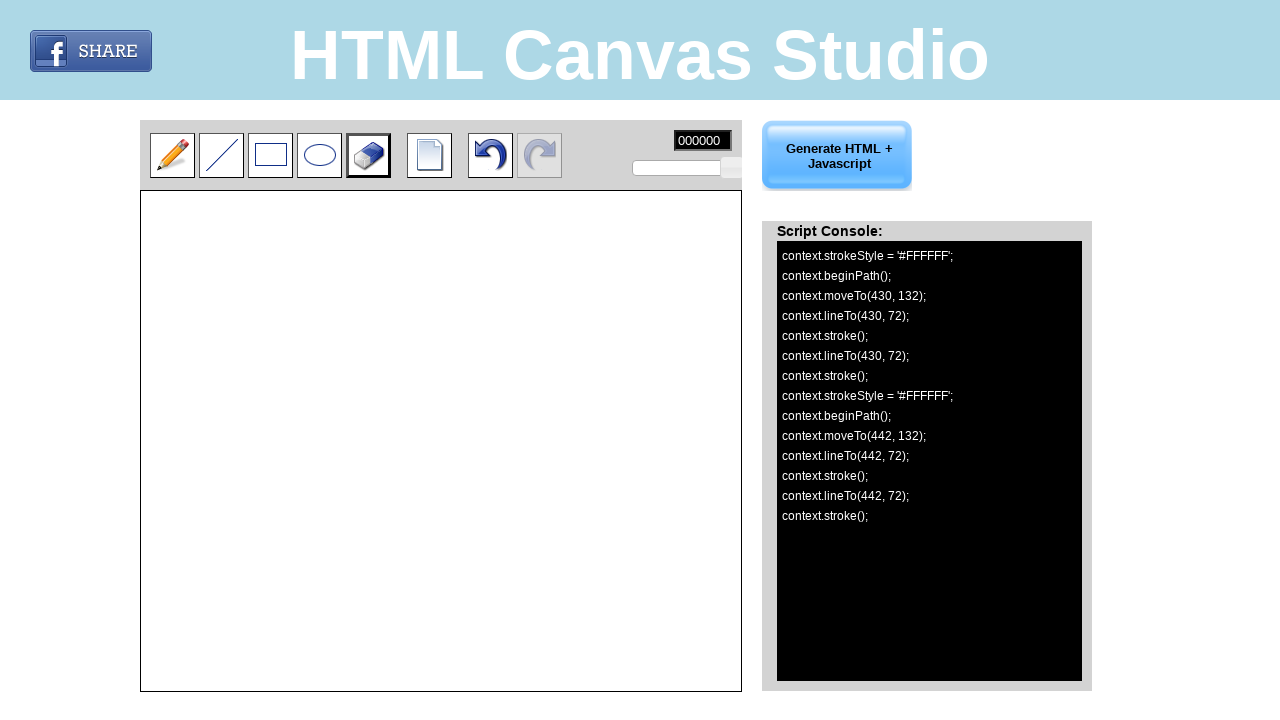

Pressed mouse button down to start erasing at (595, 323)
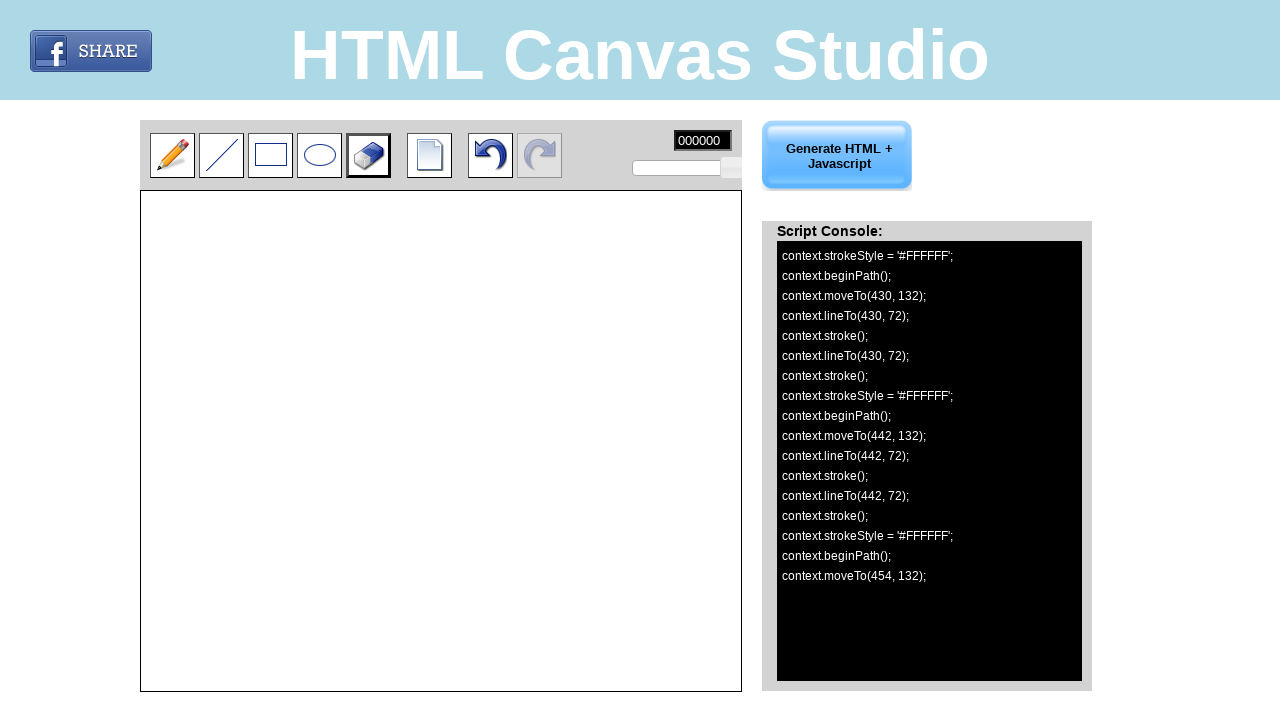

Dragged eraser upward in vertical stroke at (595, 263)
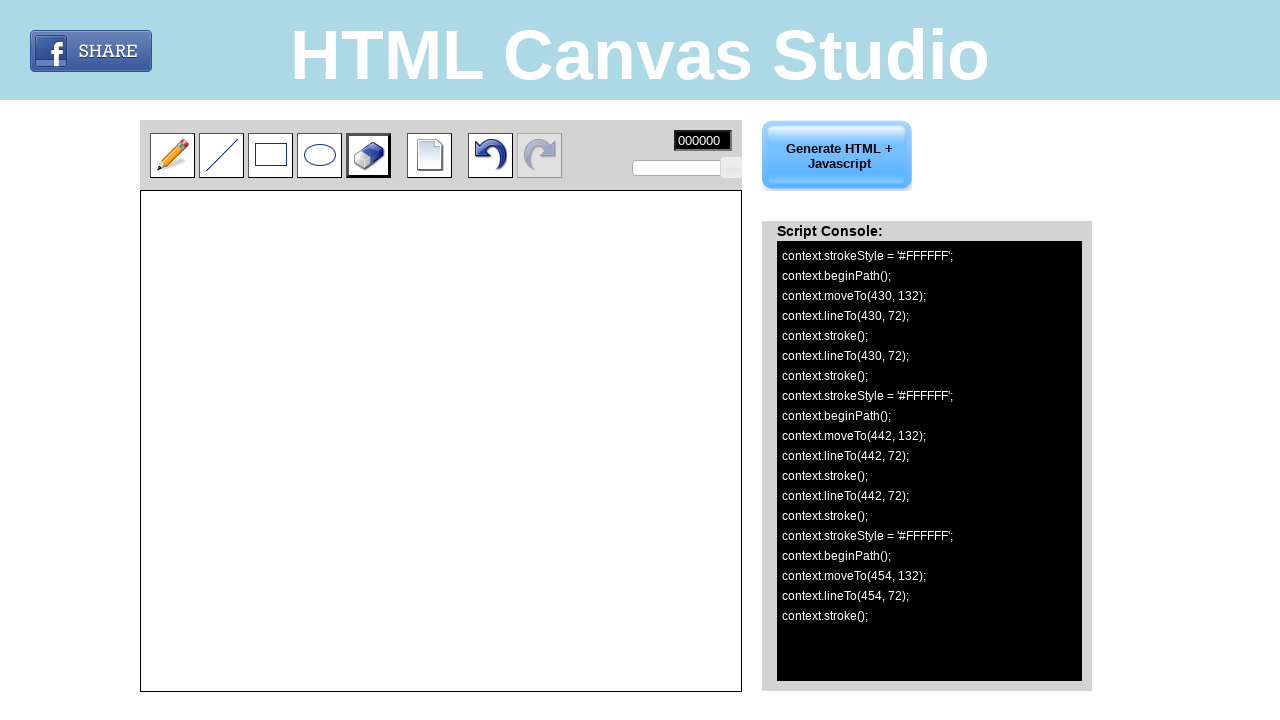

Released mouse button to complete erasing stroke at (595, 263)
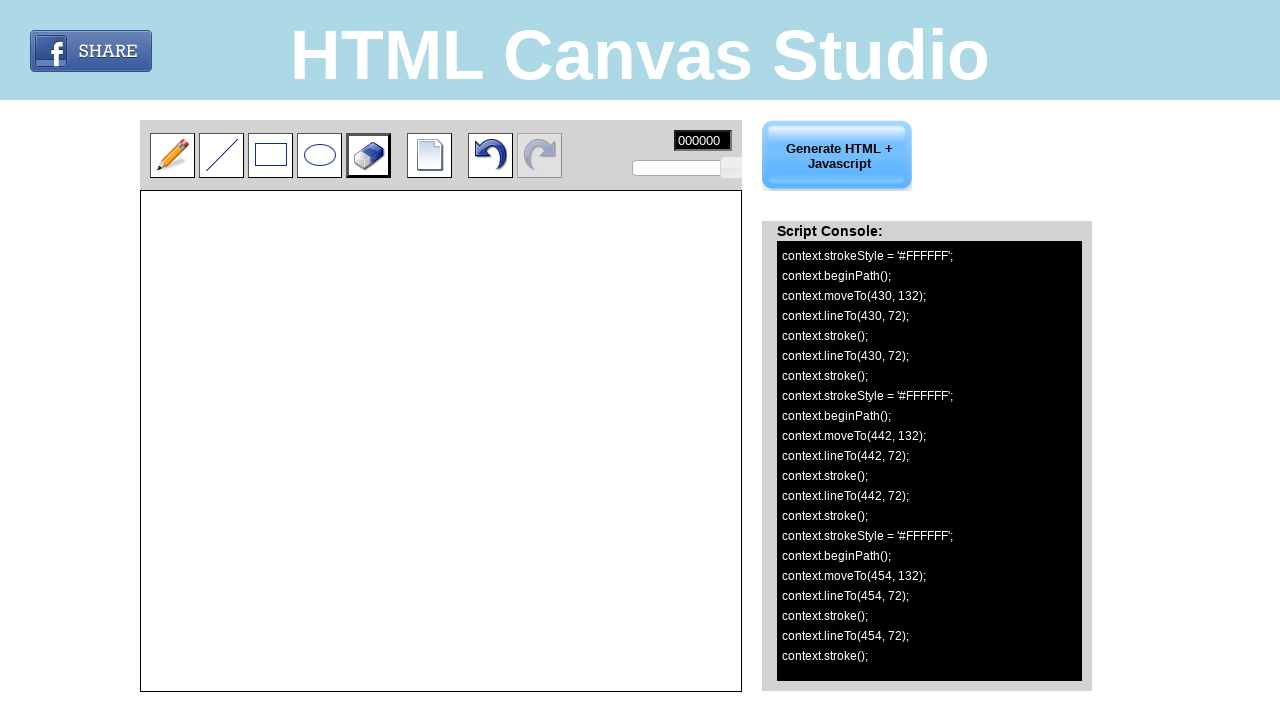

Moved mouse to erase position (offset 176 from center) at (607, 323)
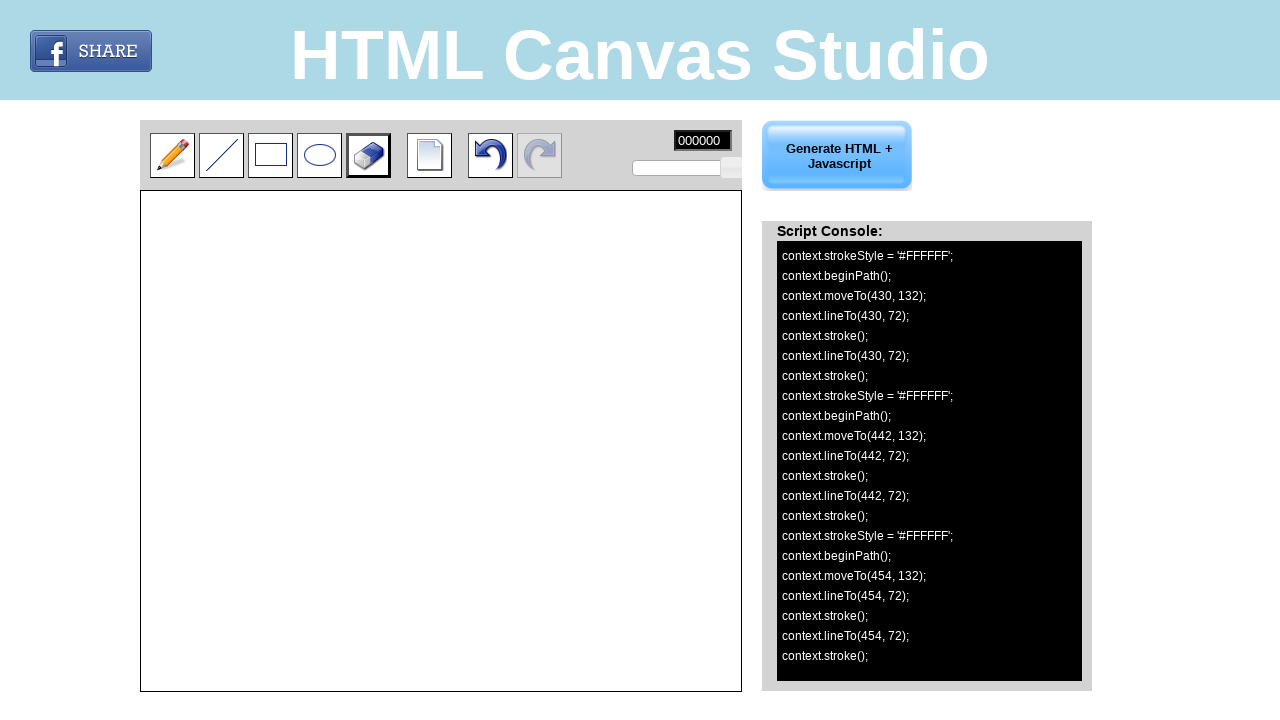

Pressed mouse button down to start erasing at (607, 323)
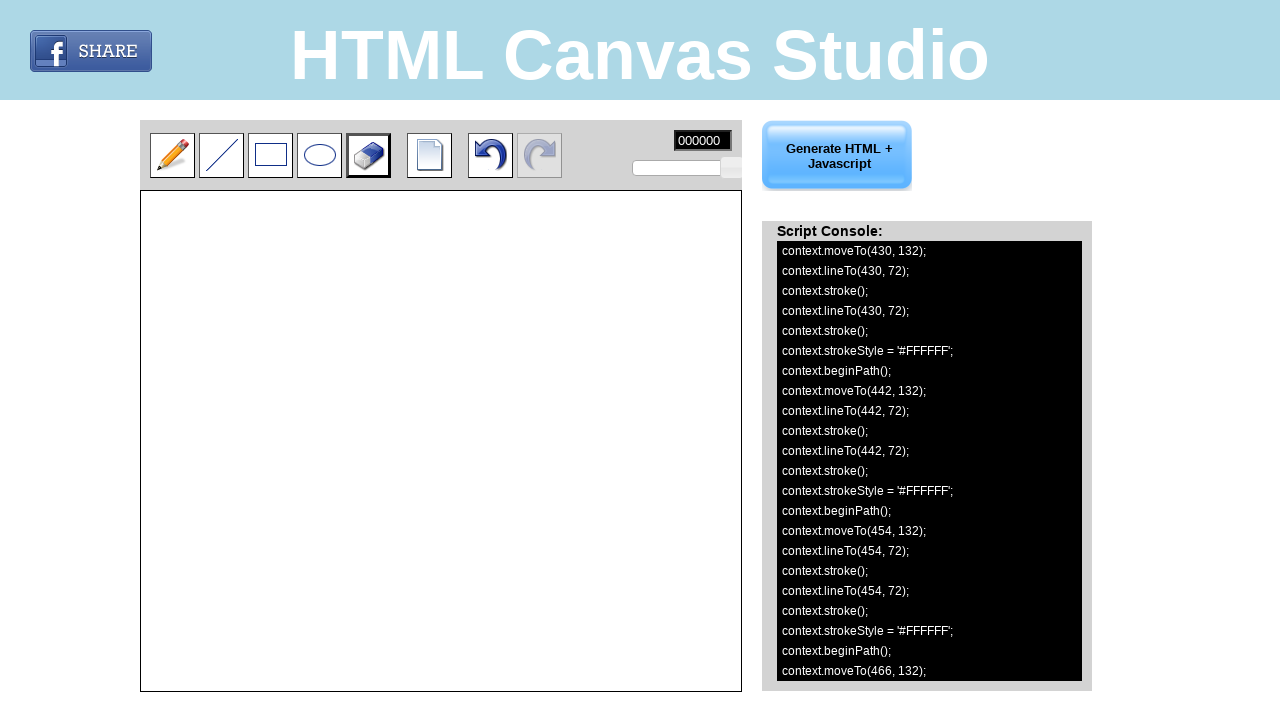

Dragged eraser upward in vertical stroke at (607, 263)
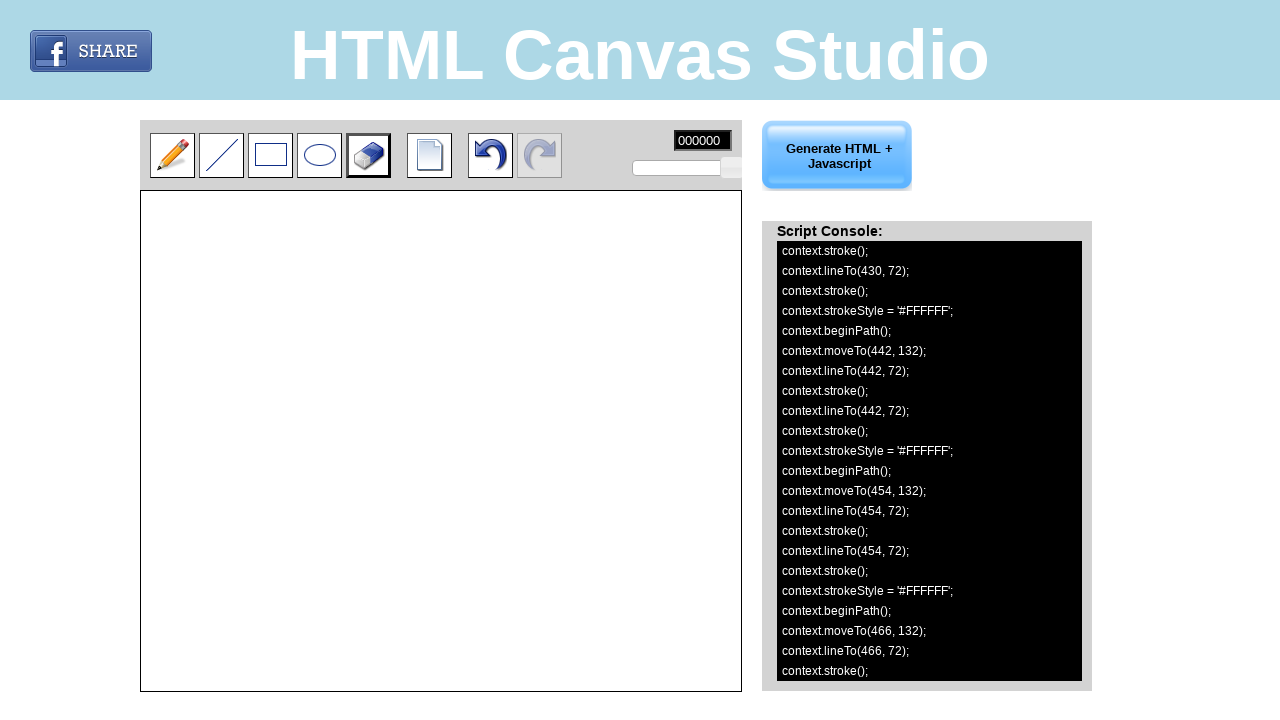

Released mouse button to complete erasing stroke at (607, 263)
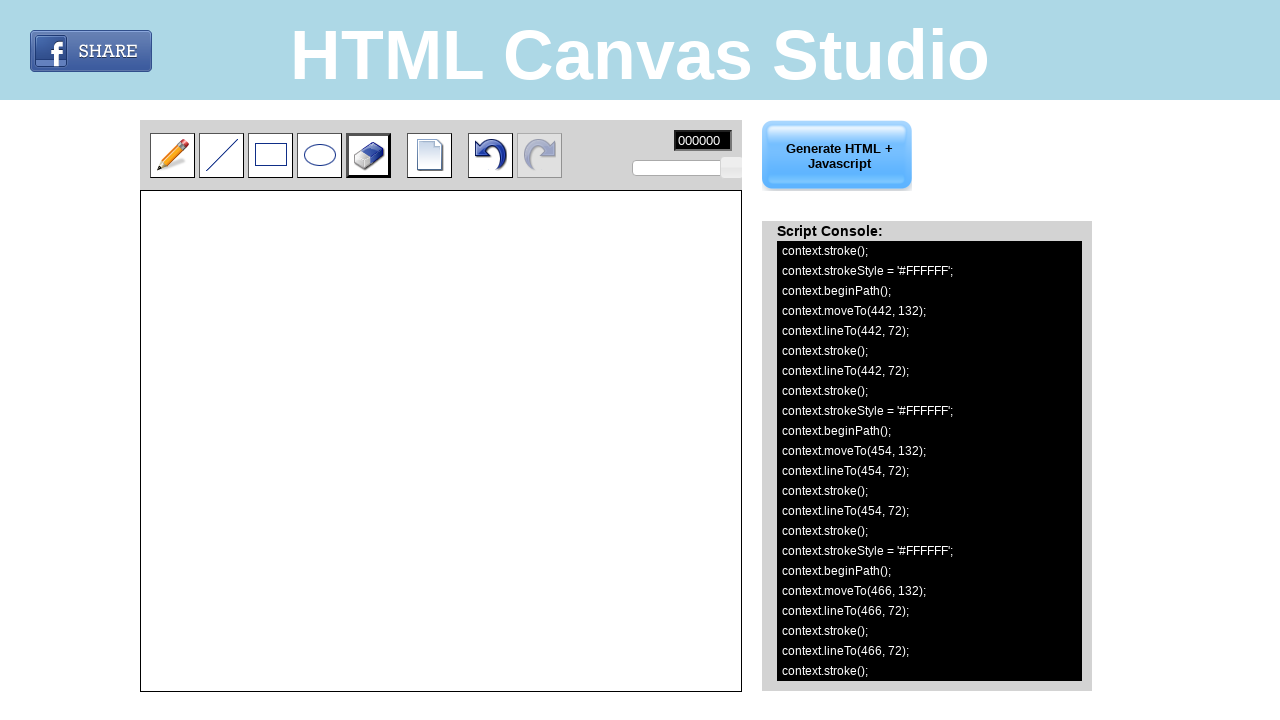

Moved mouse to erase position (offset 188 from center) at (619, 323)
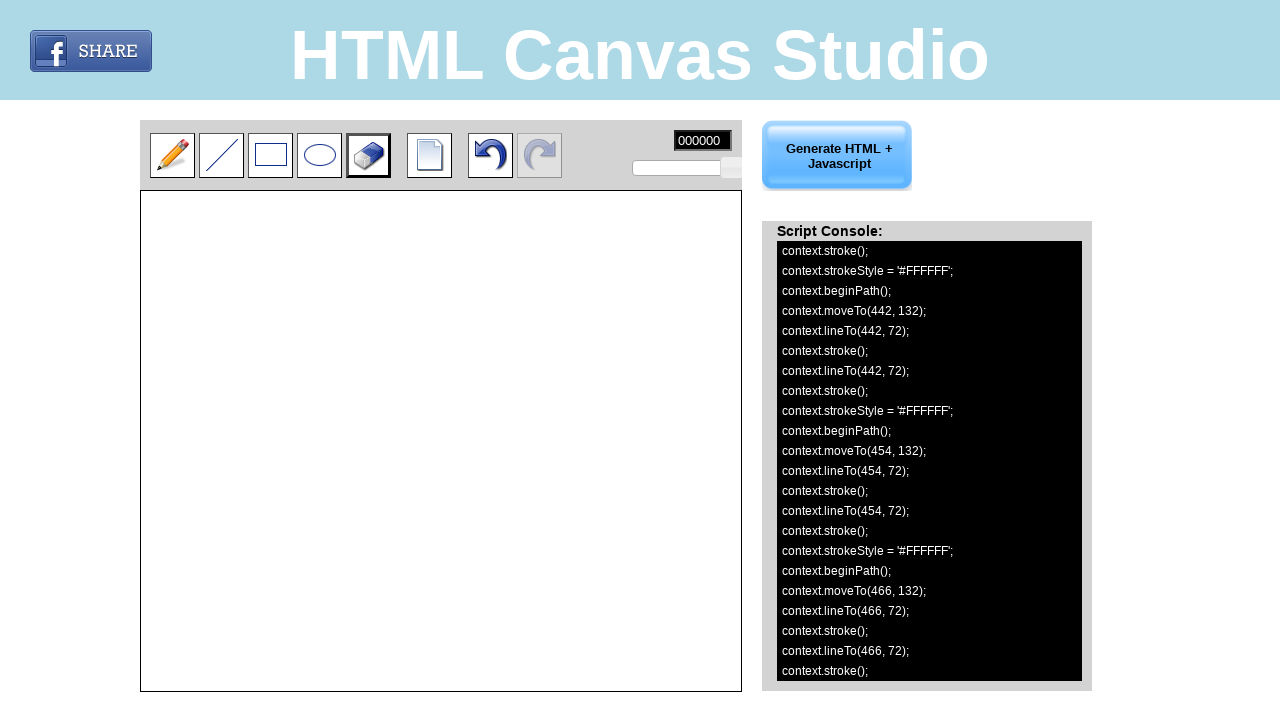

Pressed mouse button down to start erasing at (619, 323)
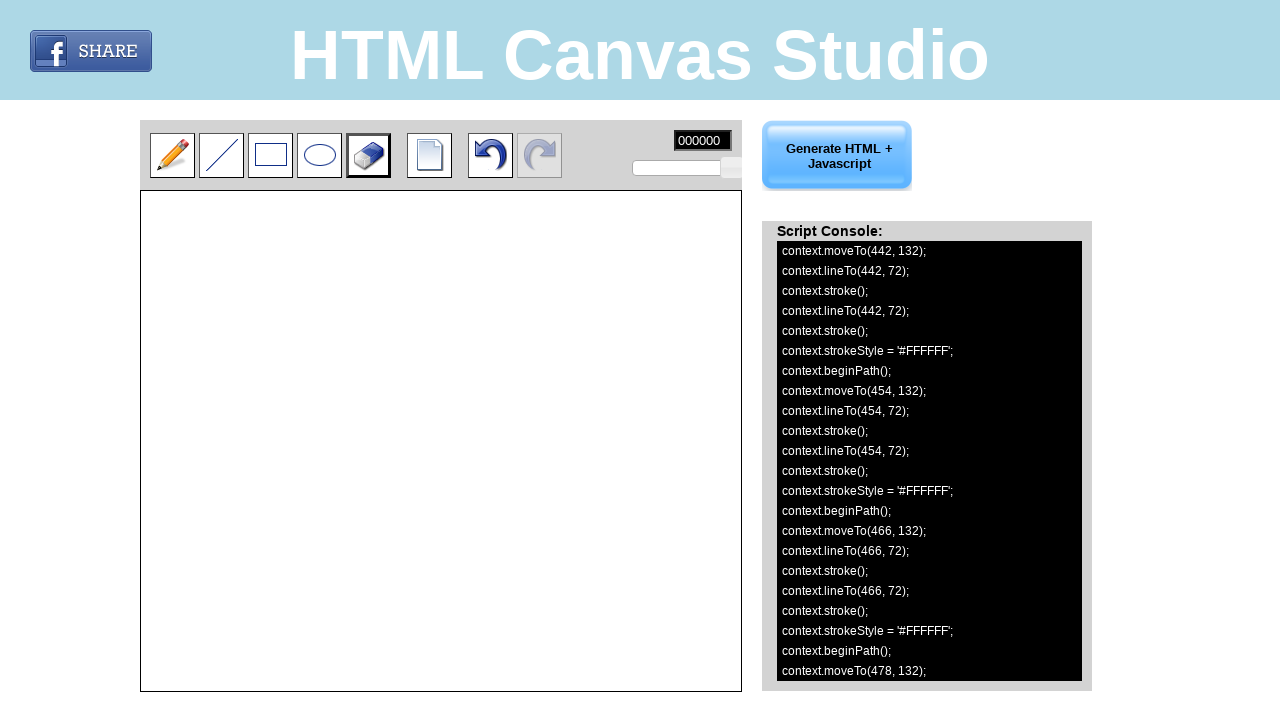

Dragged eraser upward in vertical stroke at (619, 263)
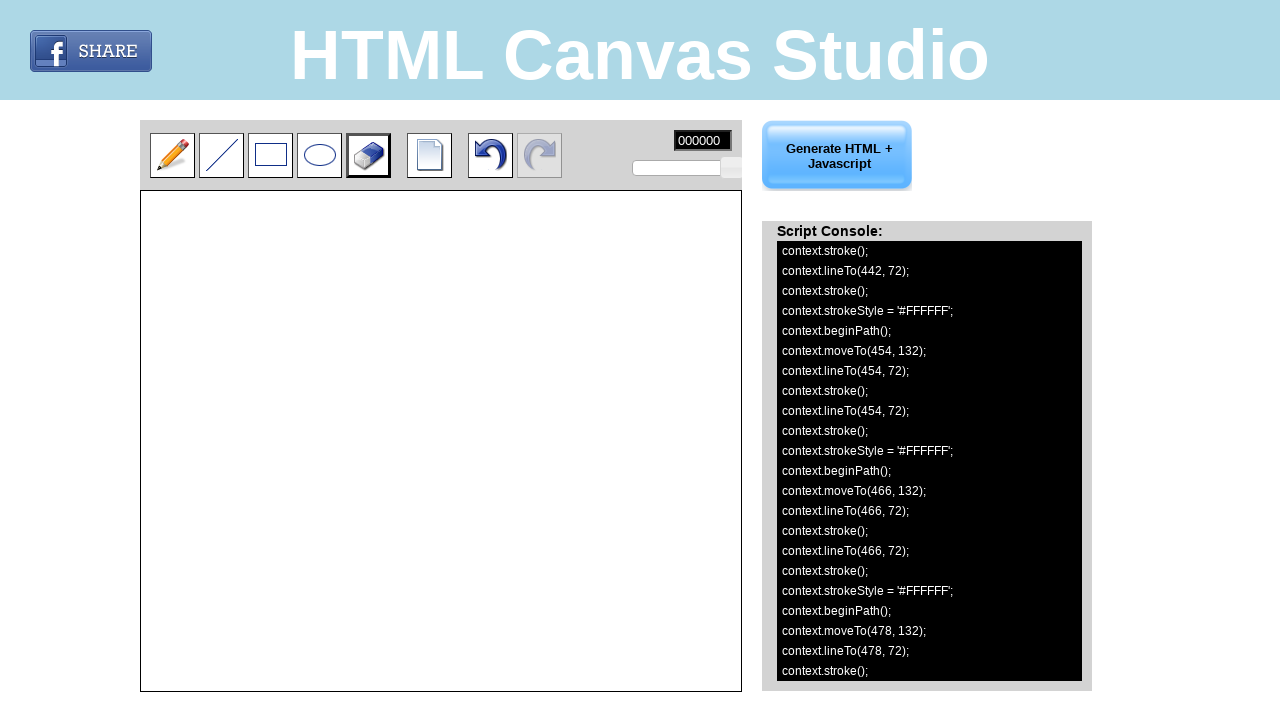

Released mouse button to complete erasing stroke at (619, 263)
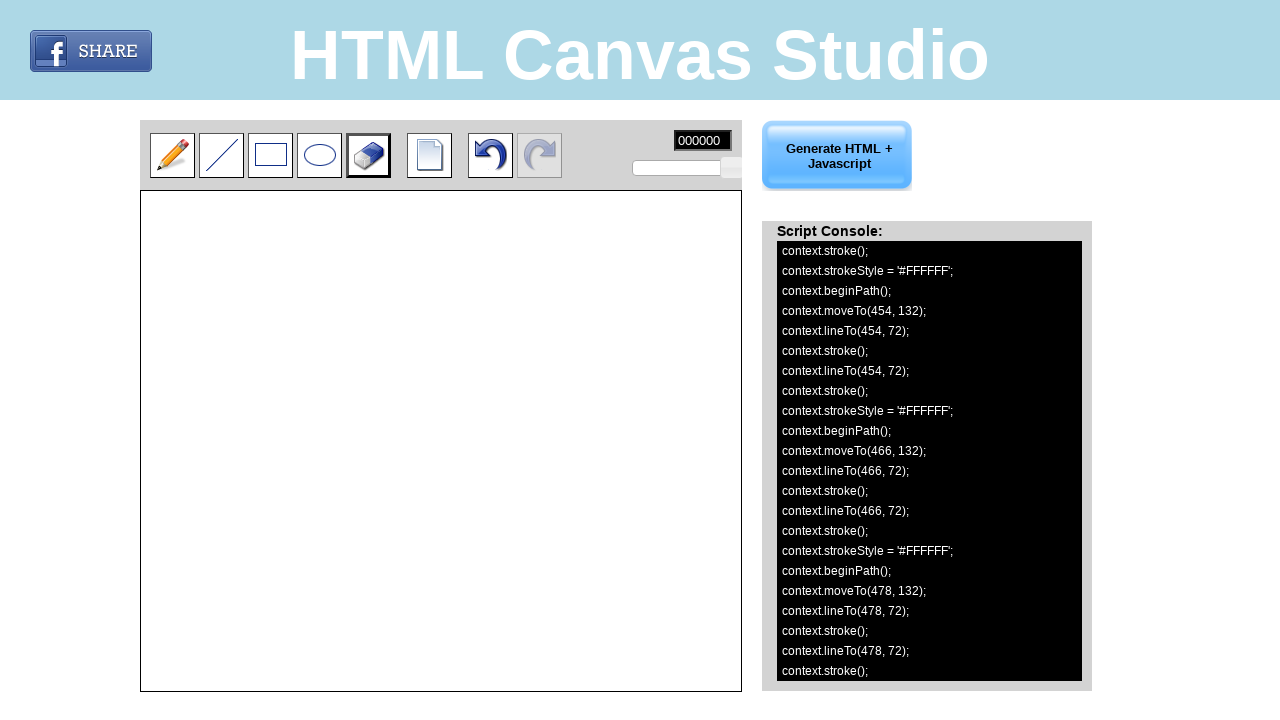

Moved mouse to erase position (offset 200 from center) at (631, 323)
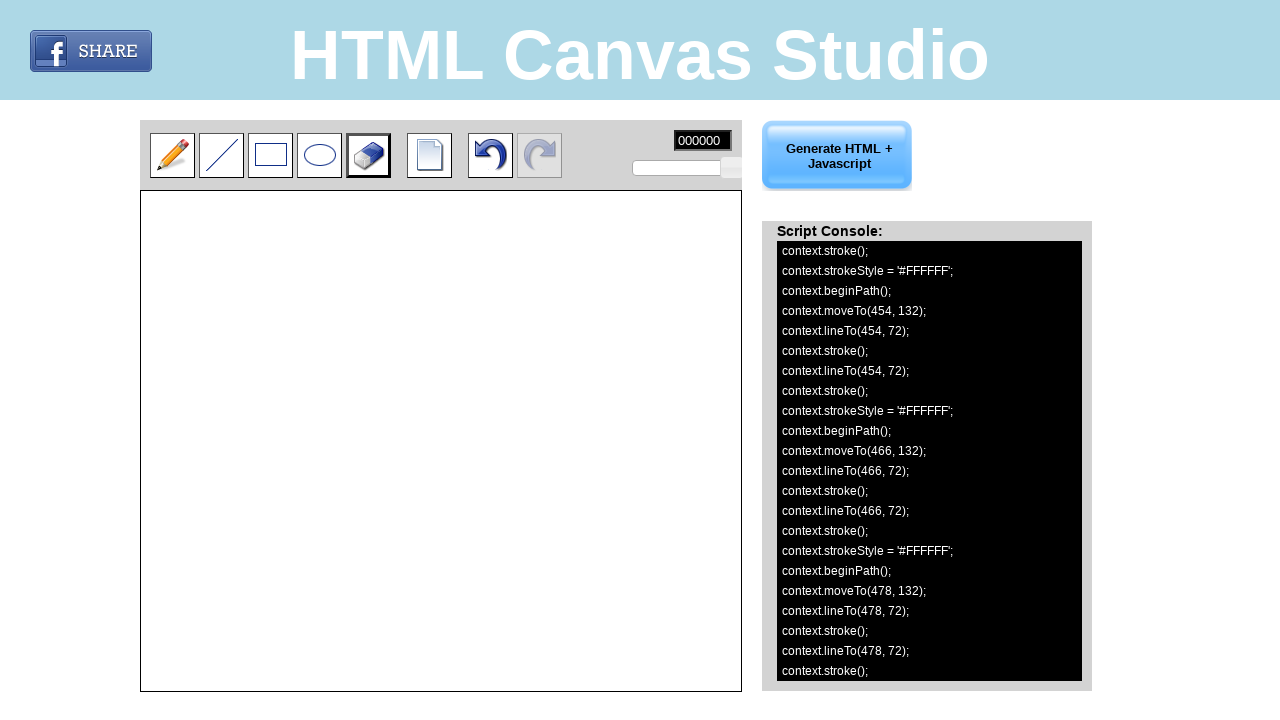

Pressed mouse button down to start erasing at (631, 323)
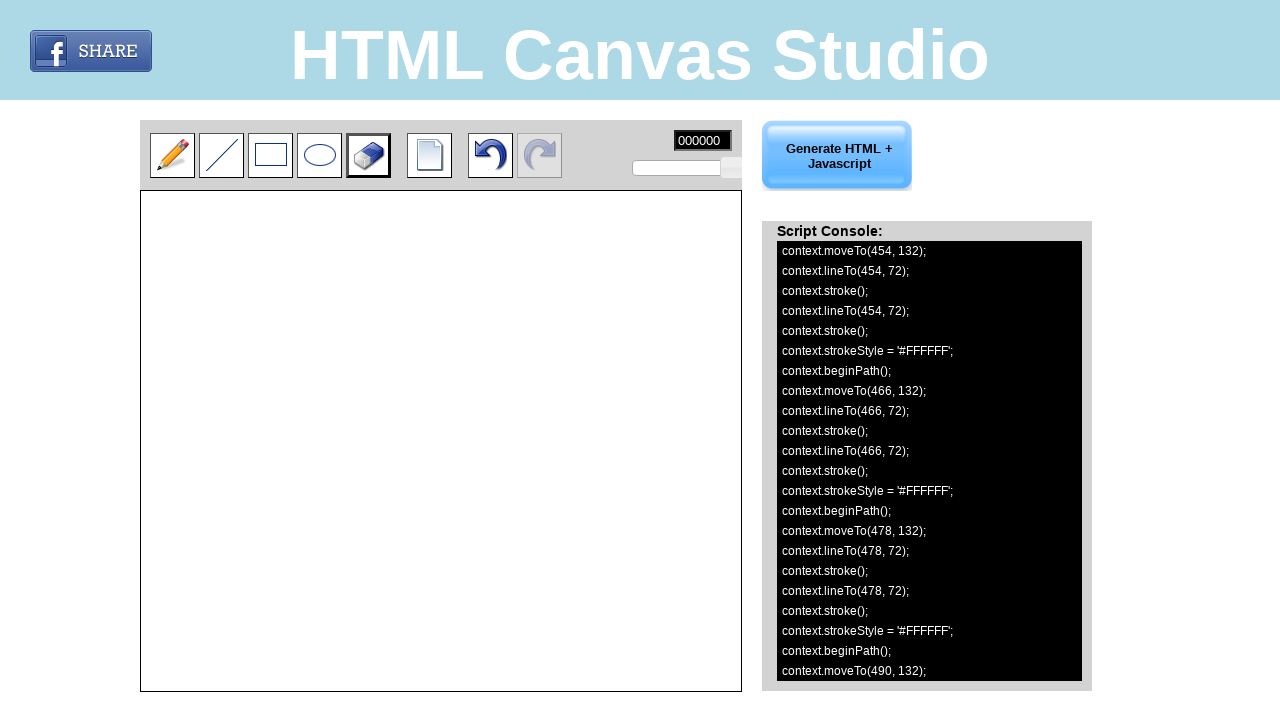

Dragged eraser upward in vertical stroke at (631, 263)
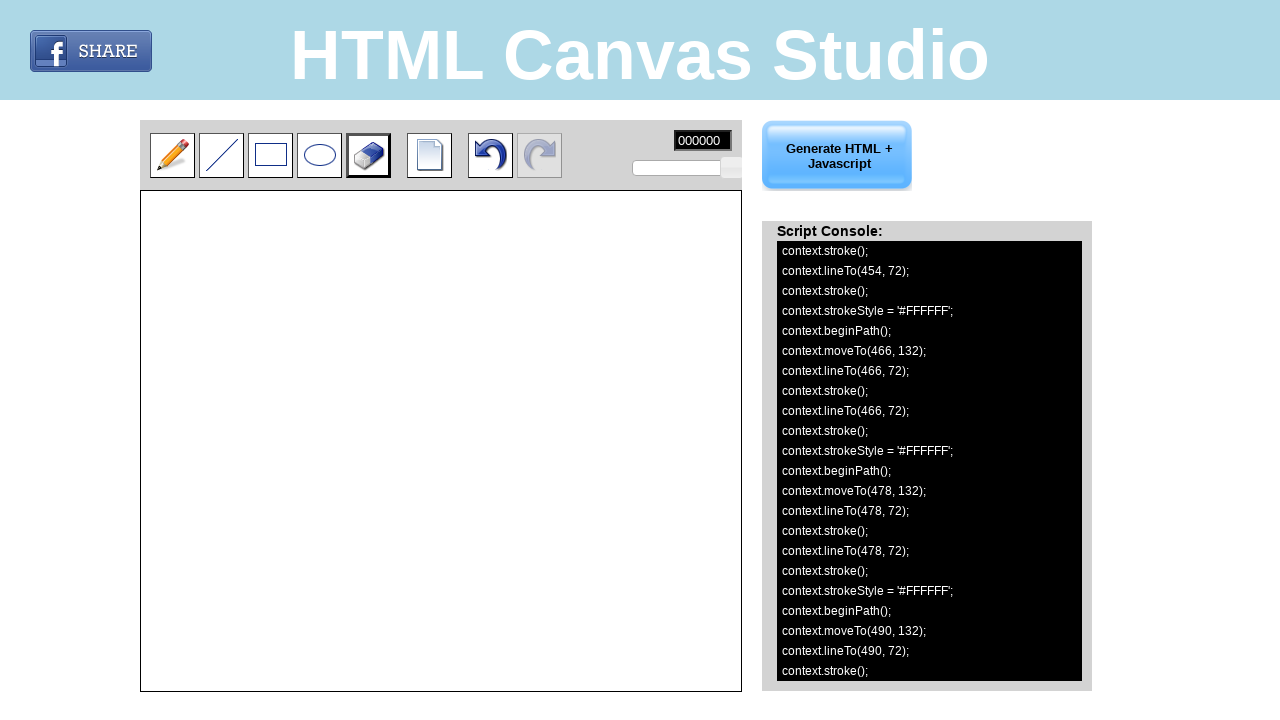

Released mouse button to complete erasing stroke at (631, 263)
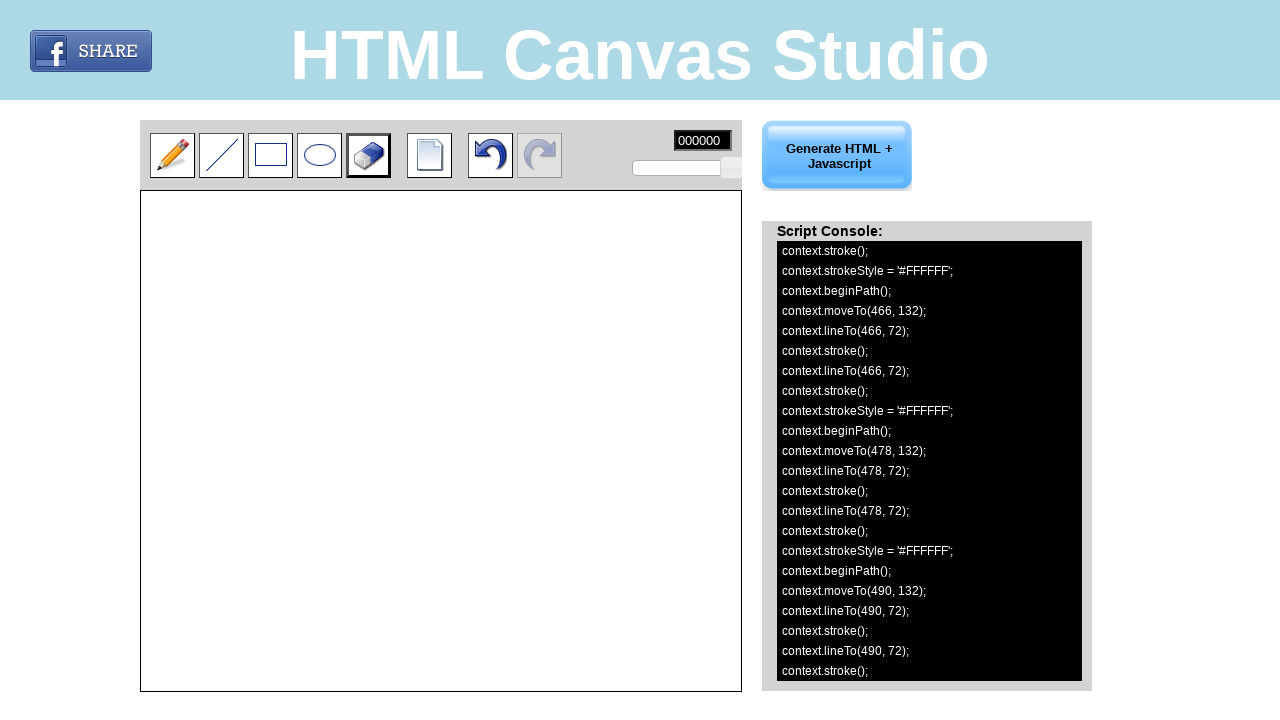

Moved mouse to erase position (offset 212 from center) at (643, 323)
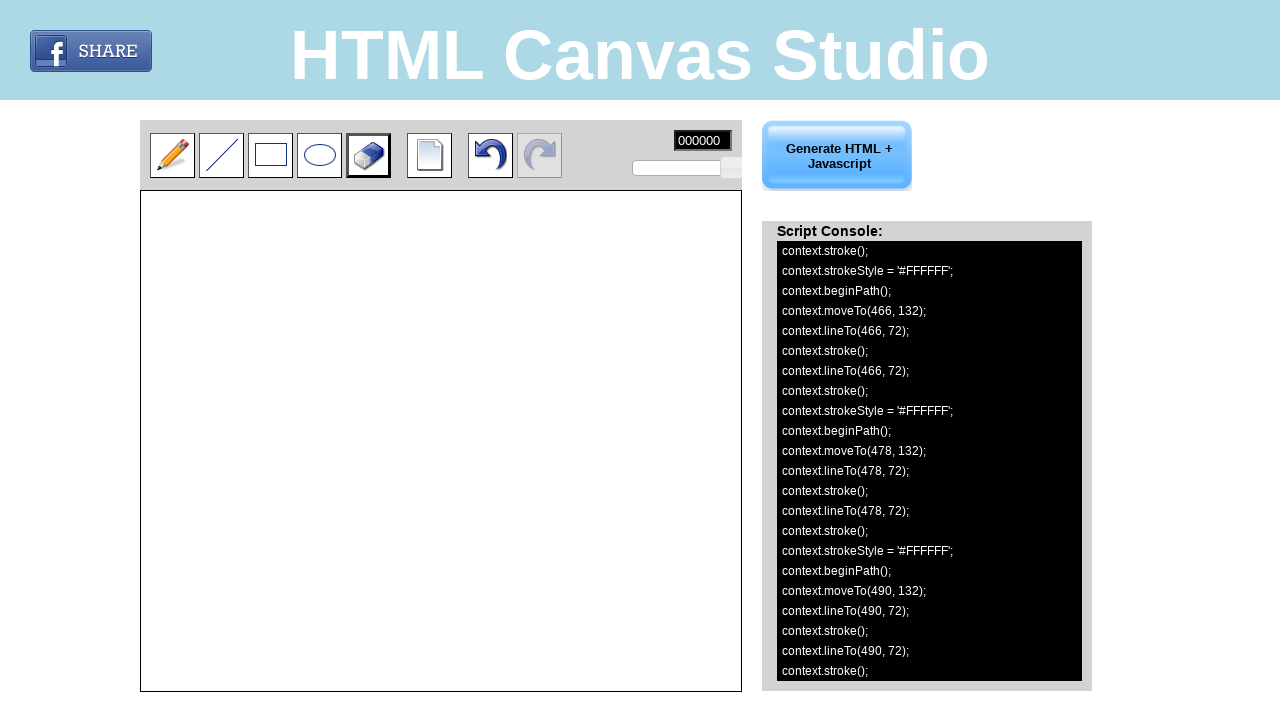

Pressed mouse button down to start erasing at (643, 323)
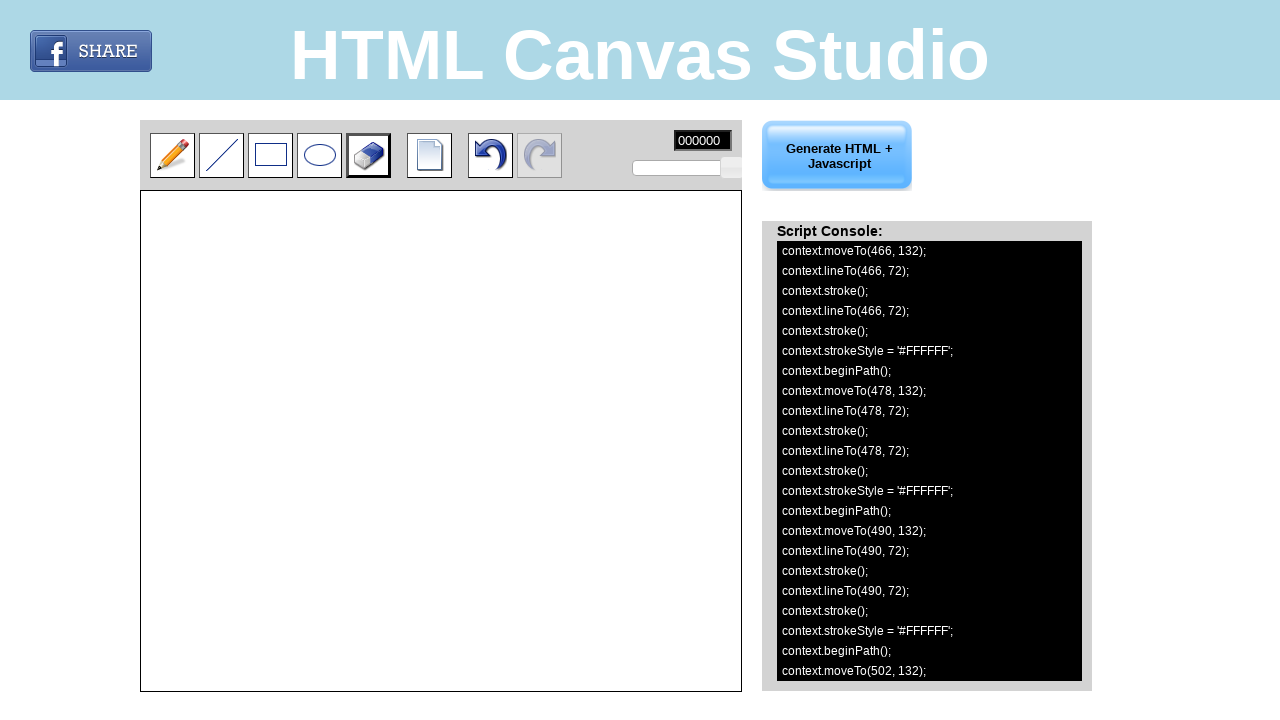

Dragged eraser upward in vertical stroke at (643, 263)
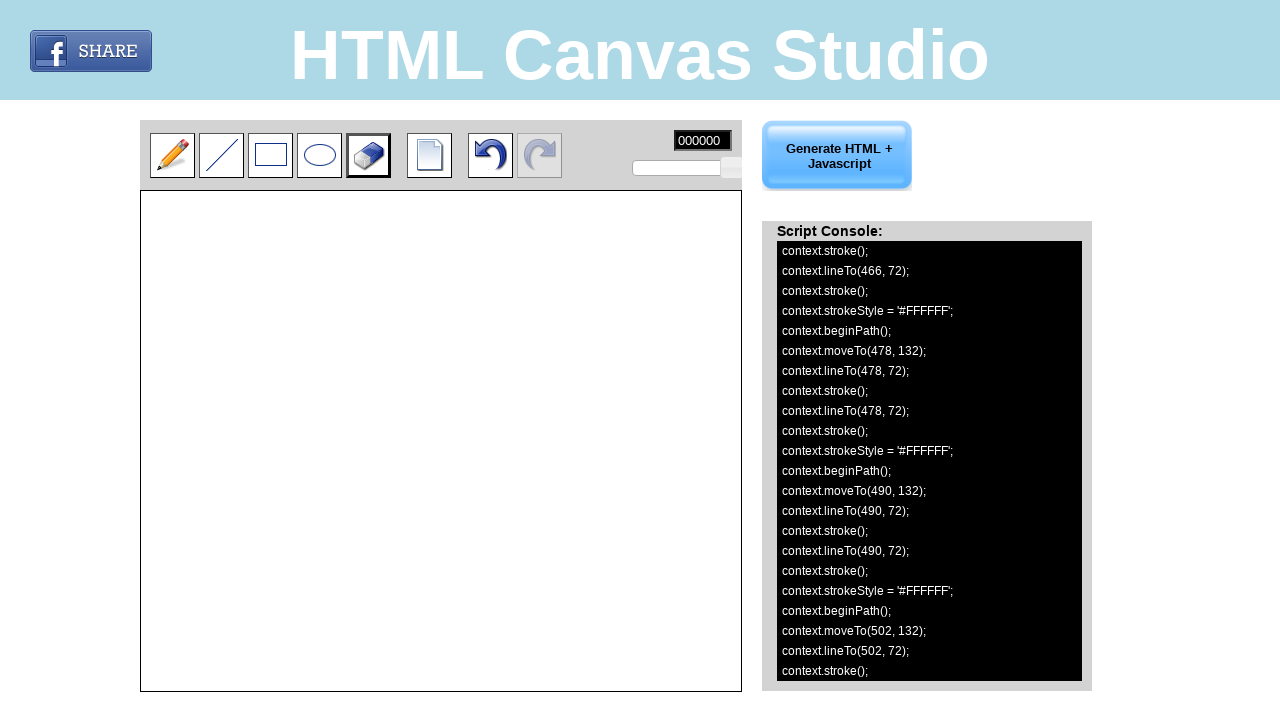

Released mouse button to complete erasing stroke at (643, 263)
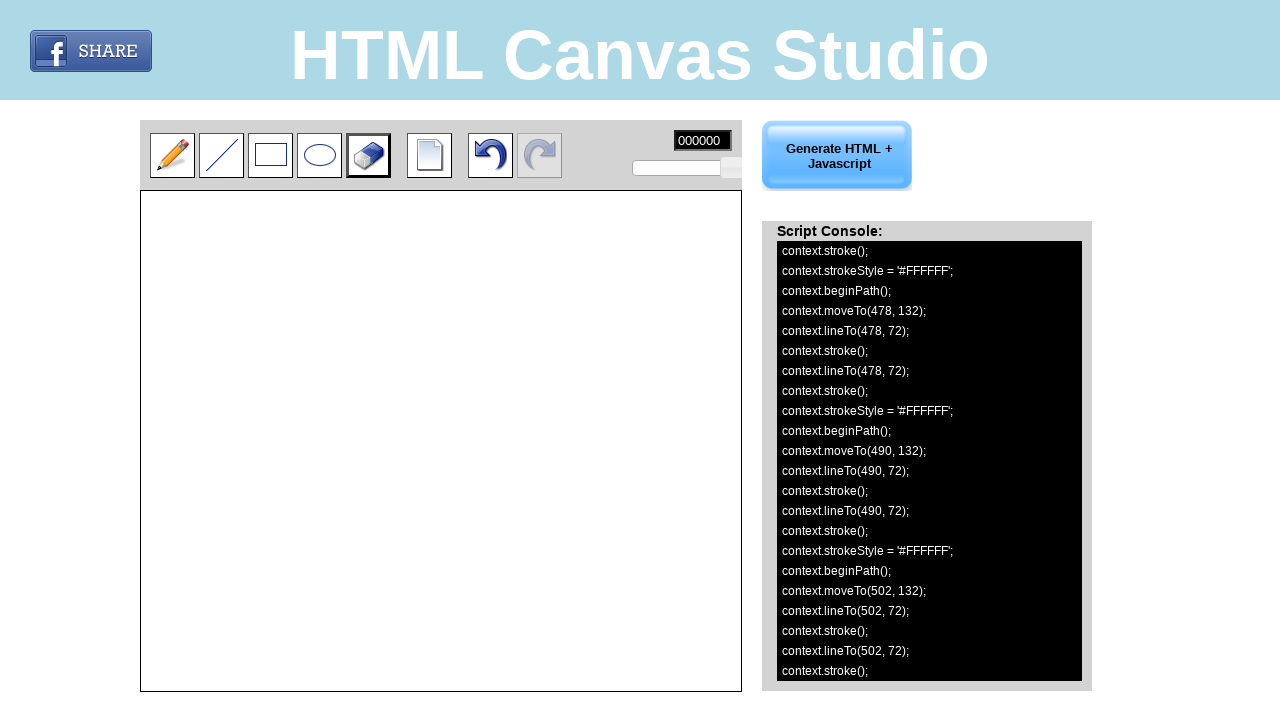

Moved mouse to erase position (offset 224 from center) at (655, 323)
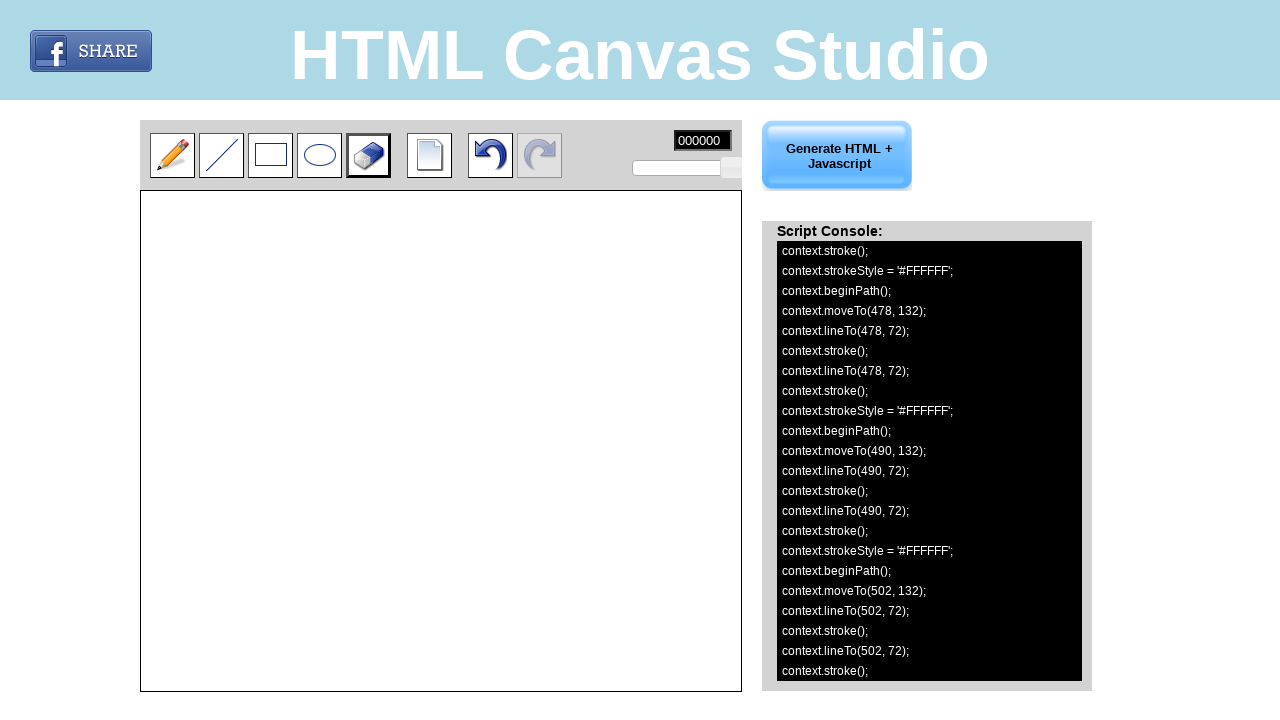

Pressed mouse button down to start erasing at (655, 323)
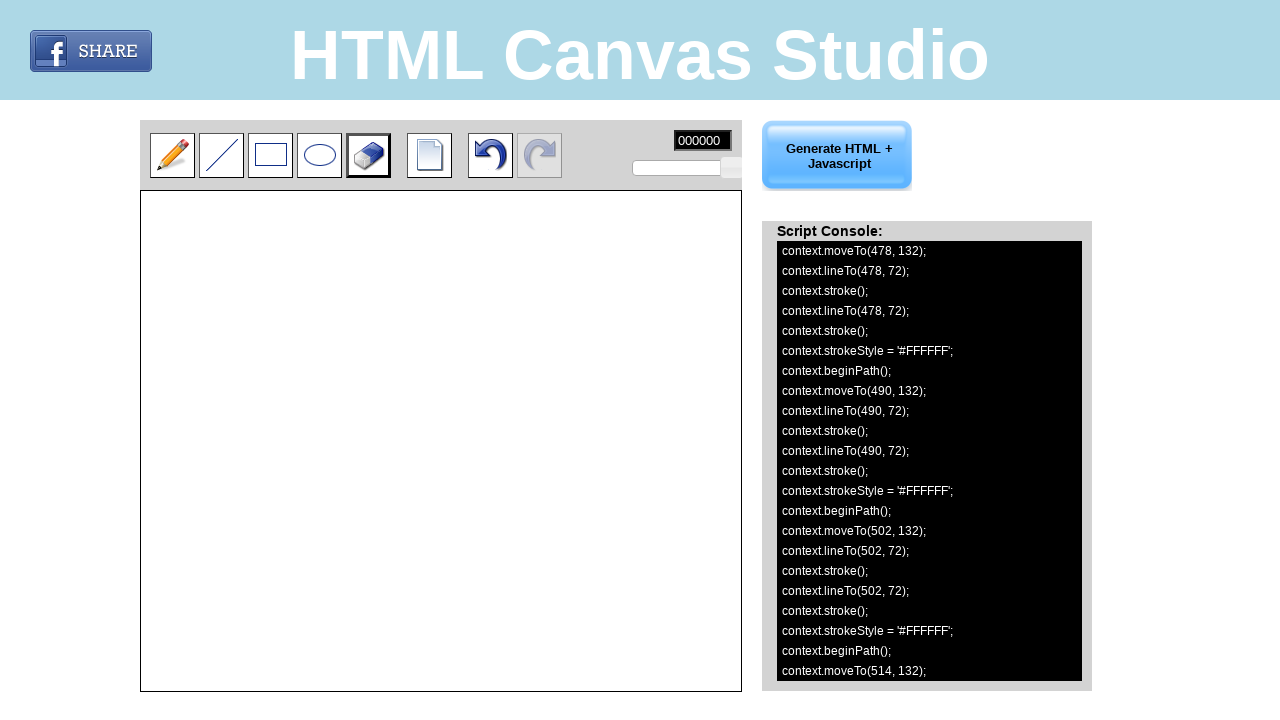

Dragged eraser upward in vertical stroke at (655, 263)
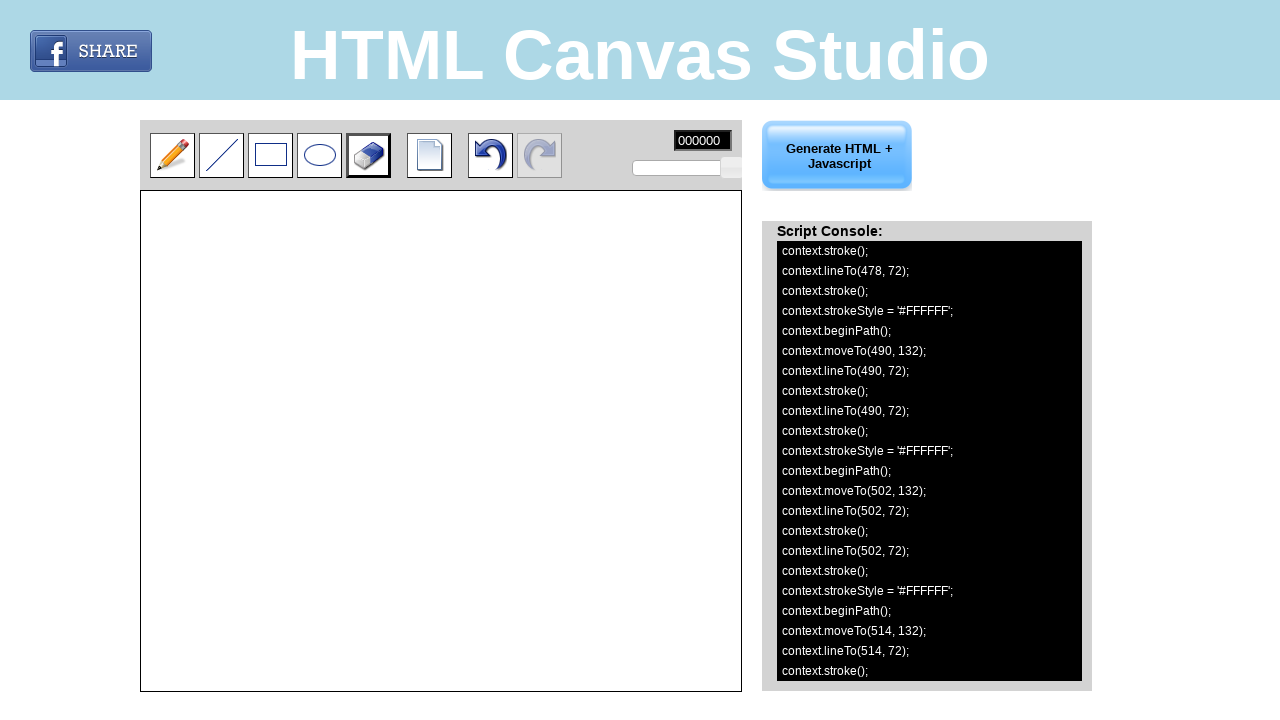

Released mouse button to complete erasing stroke at (655, 263)
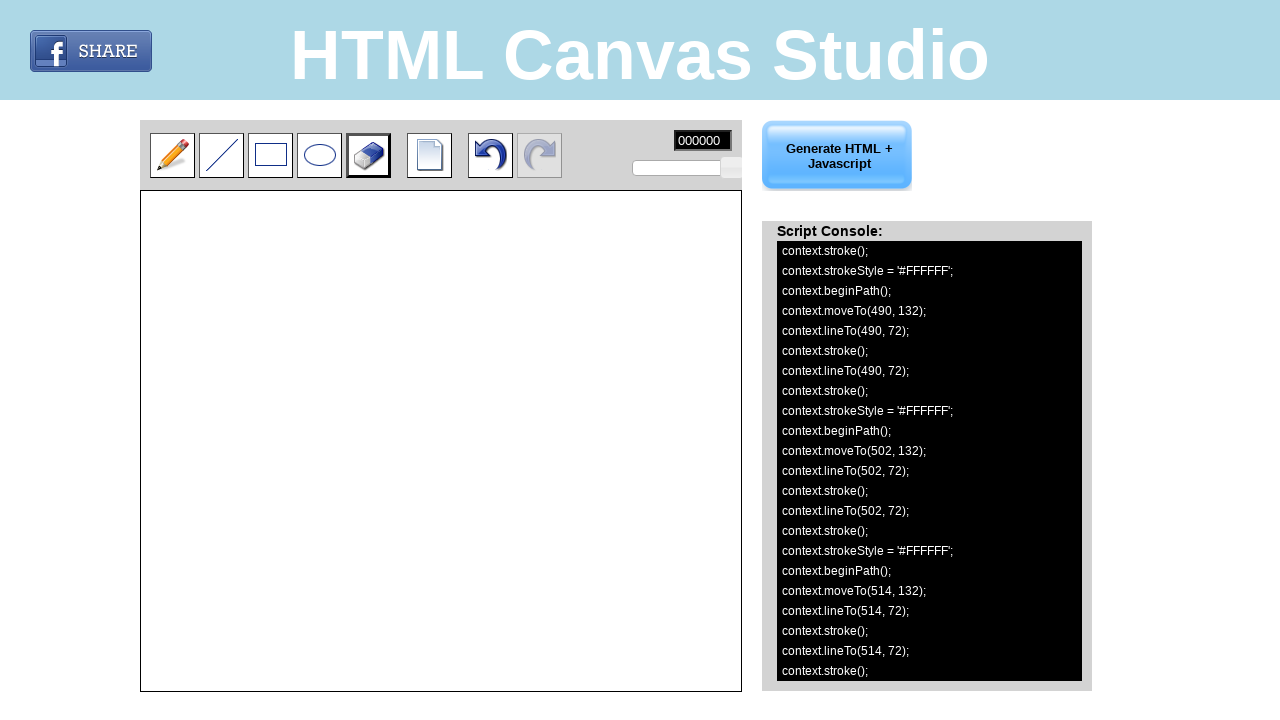

Moved mouse to erase position (offset 236 from center) at (667, 323)
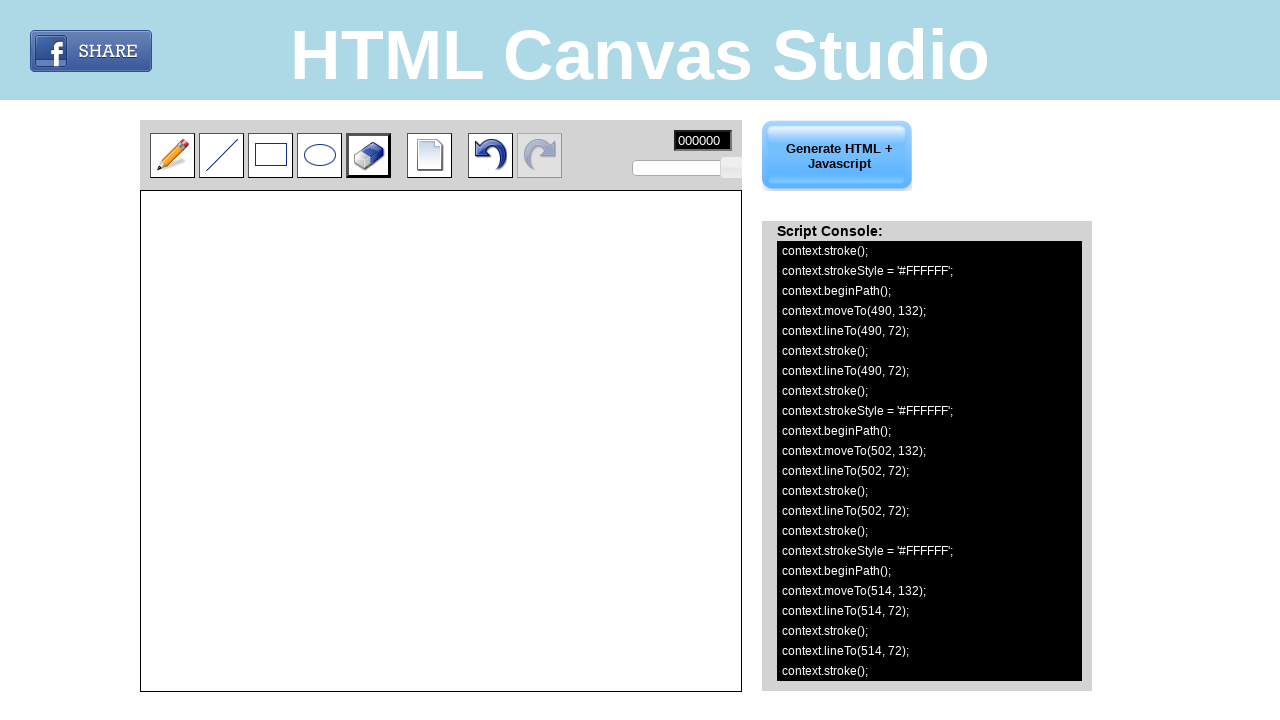

Pressed mouse button down to start erasing at (667, 323)
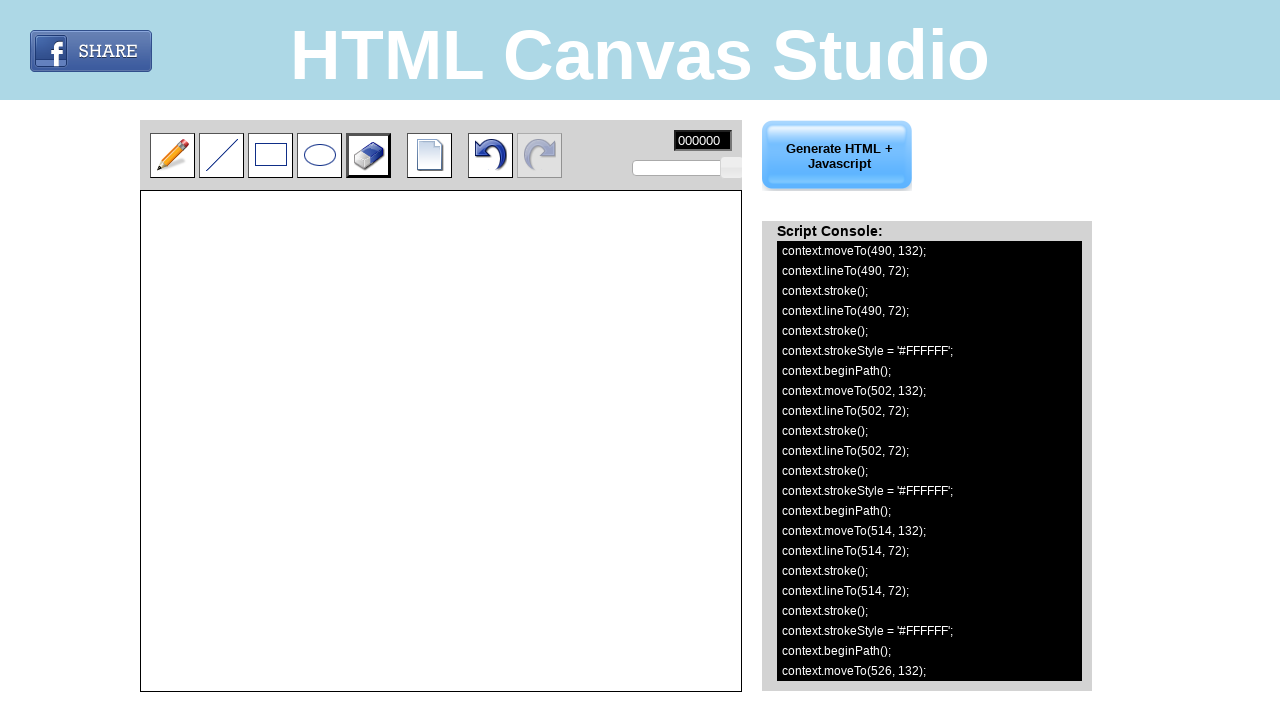

Dragged eraser upward in vertical stroke at (667, 263)
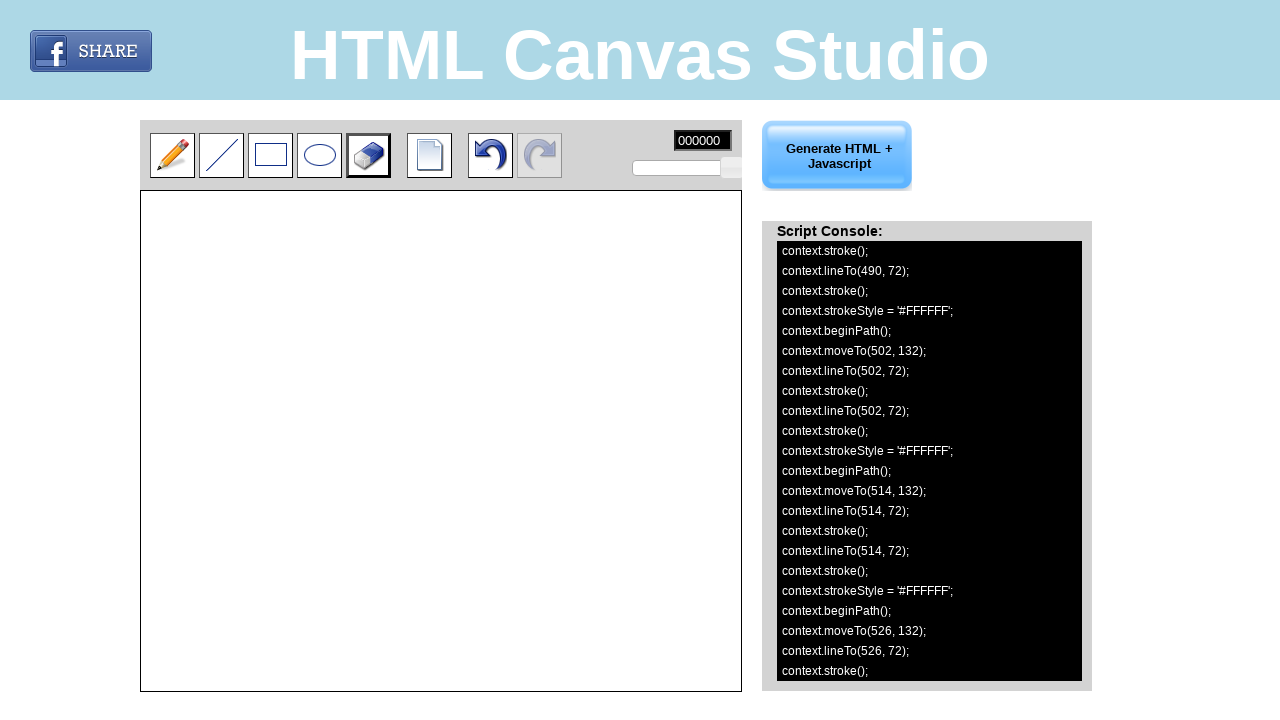

Released mouse button to complete erasing stroke at (667, 263)
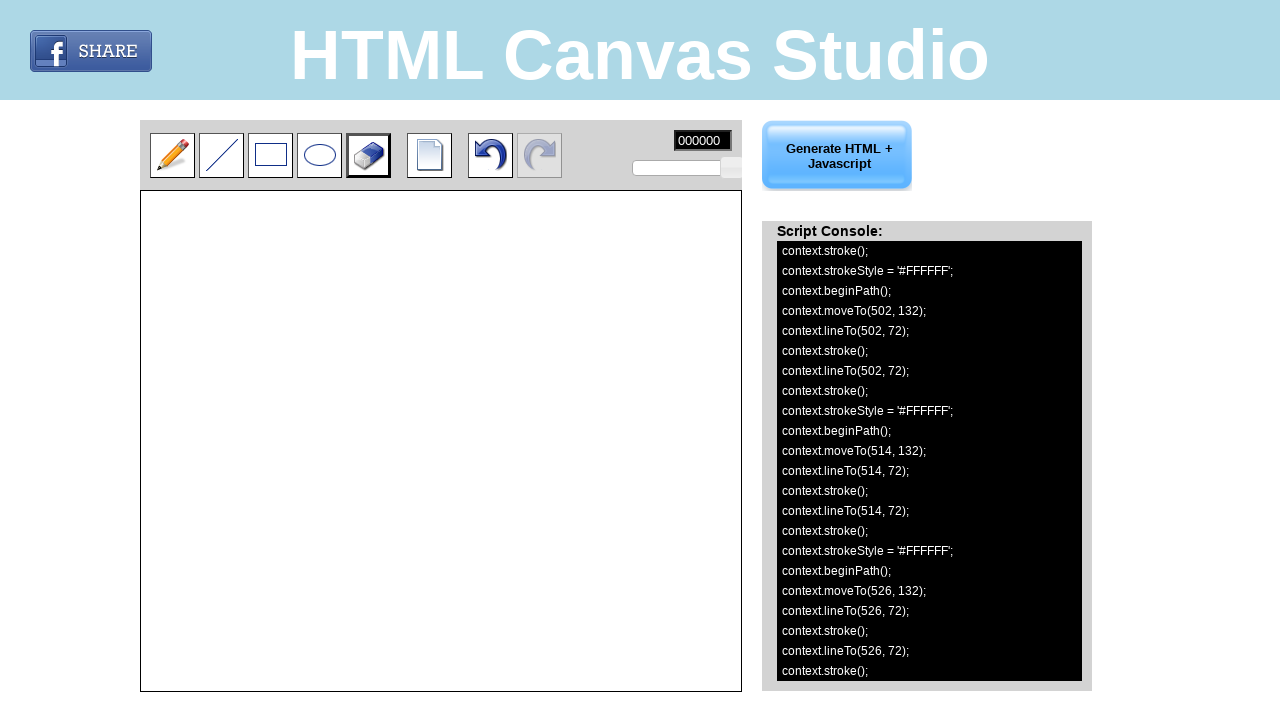

Moved mouse to erase position (offset 248 from center) at (679, 323)
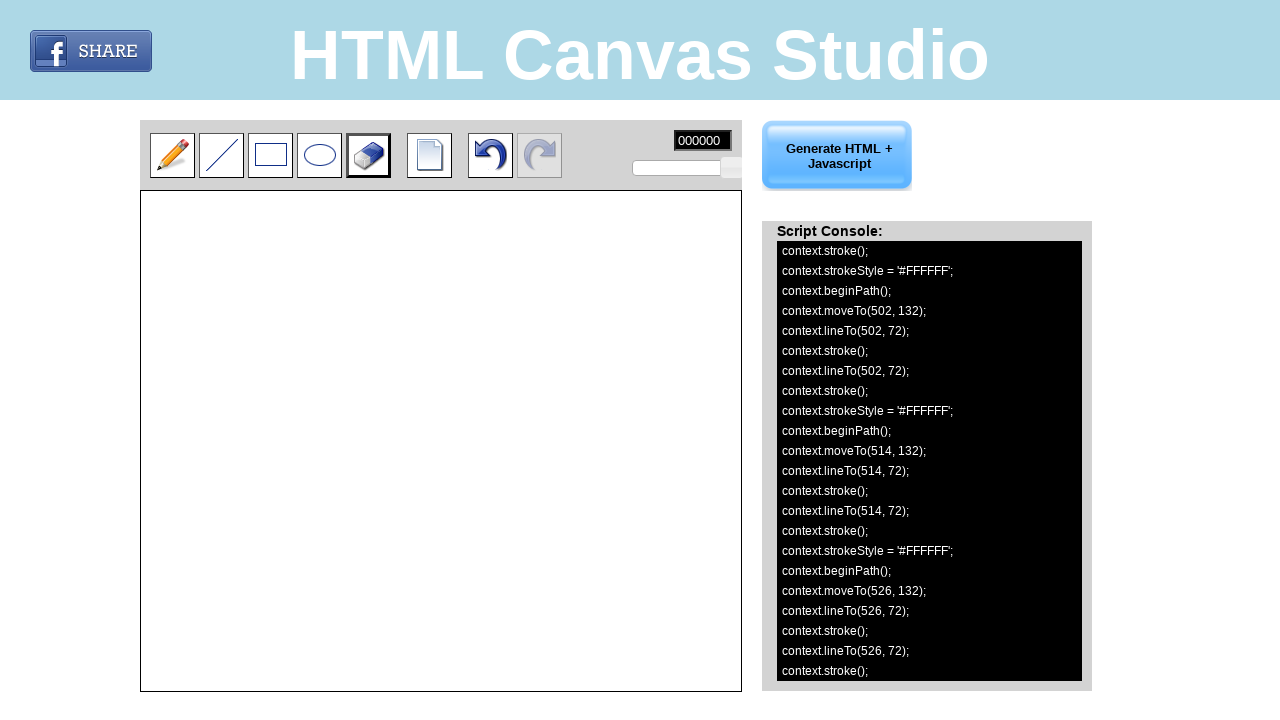

Pressed mouse button down to start erasing at (679, 323)
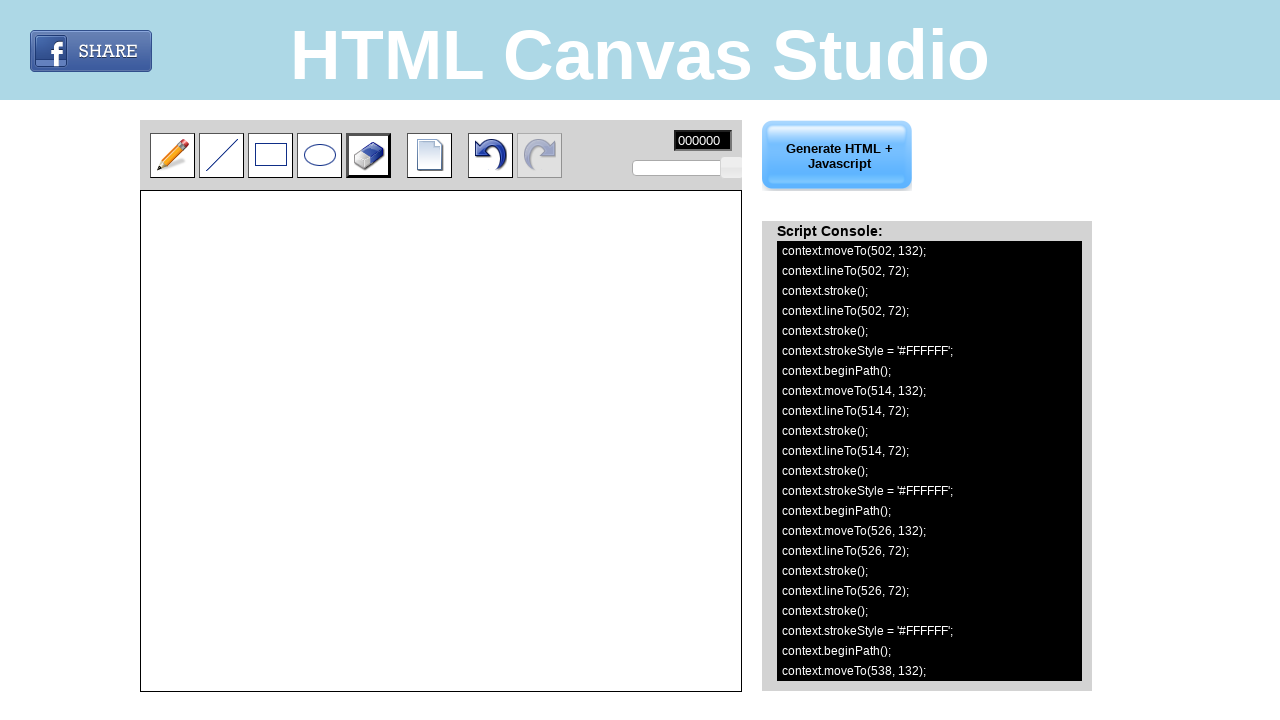

Dragged eraser upward in vertical stroke at (679, 263)
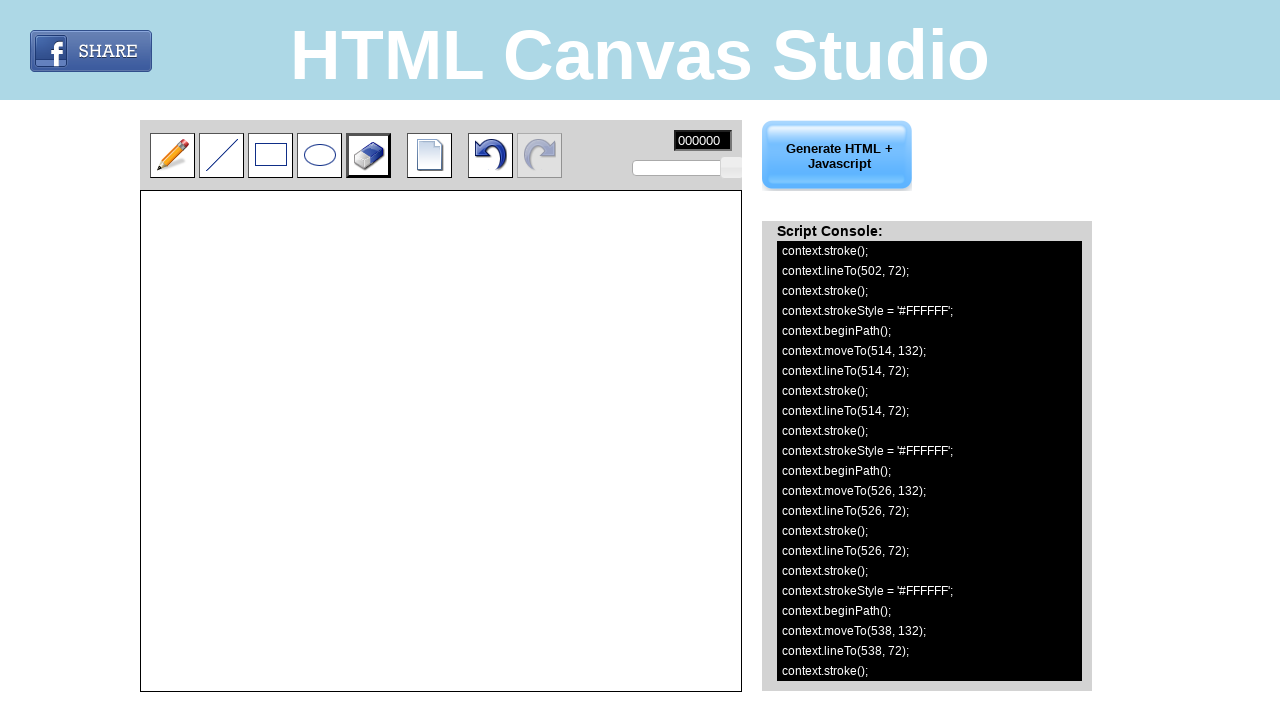

Released mouse button to complete erasing stroke at (679, 263)
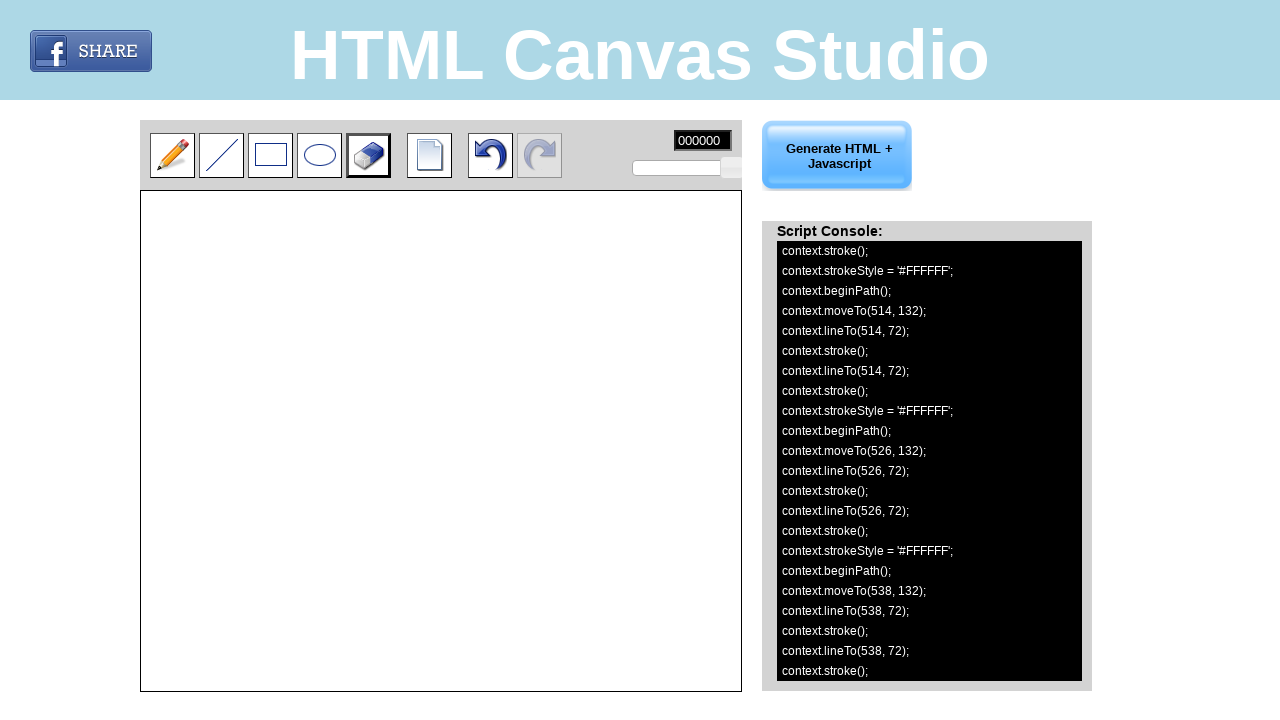

Moved mouse to erase position (offset 260 from center) at (691, 323)
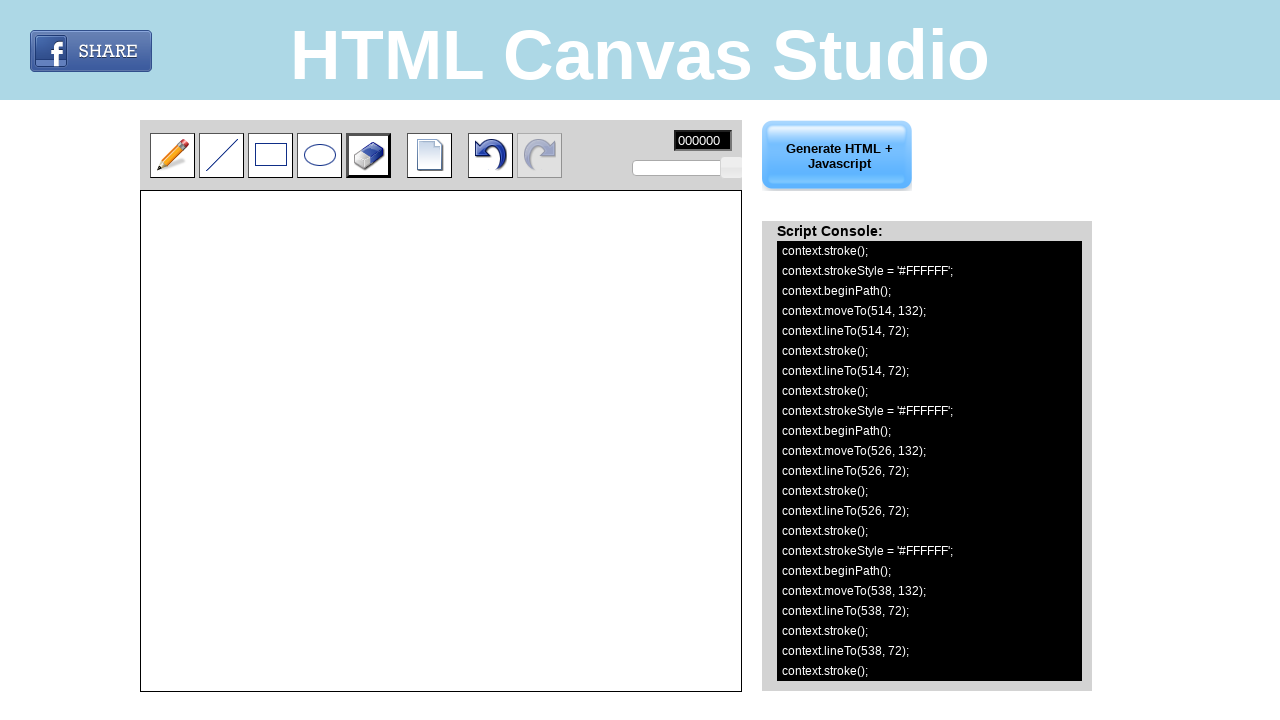

Pressed mouse button down to start erasing at (691, 323)
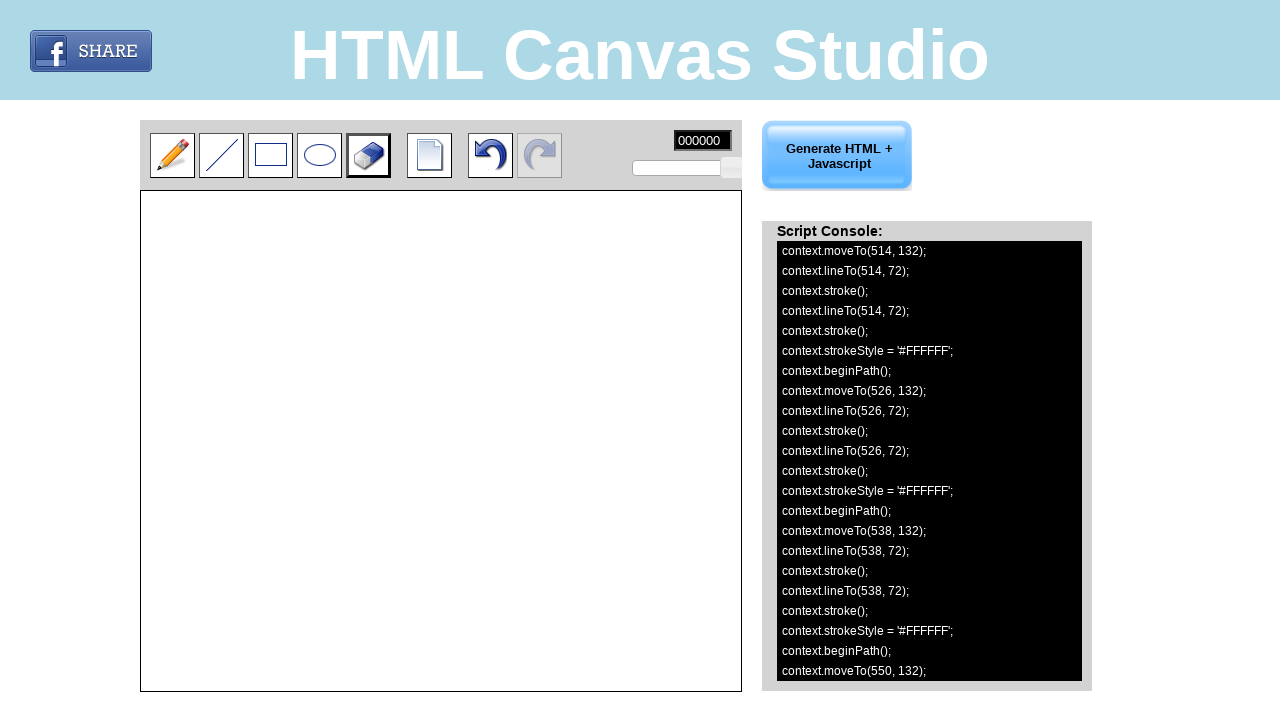

Dragged eraser upward in vertical stroke at (691, 263)
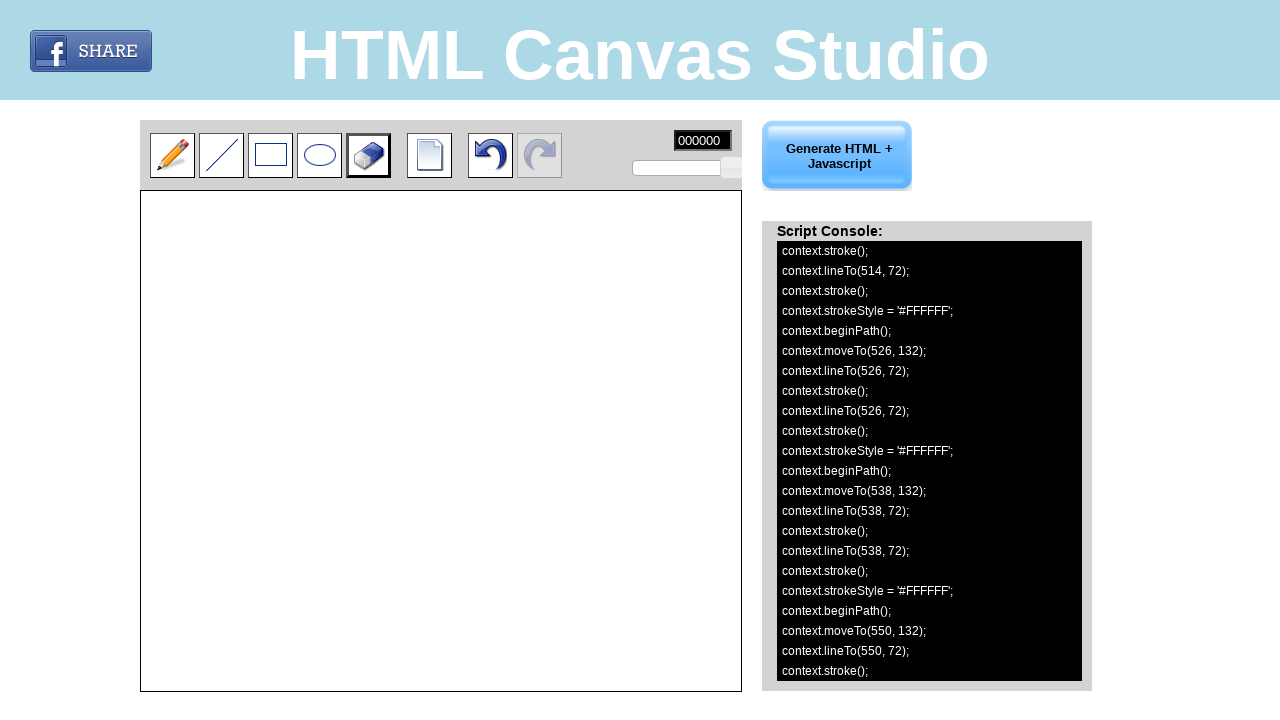

Released mouse button to complete erasing stroke at (691, 263)
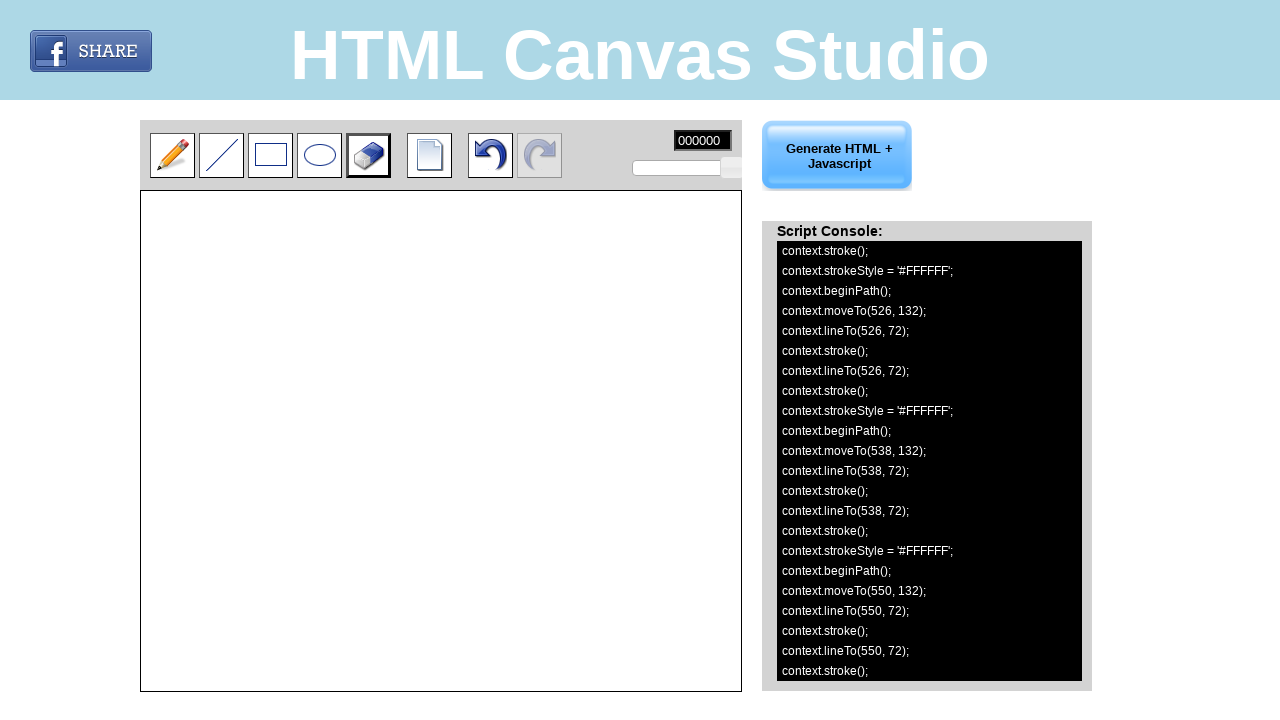

Moved mouse to erase position (offset 272 from center) at (703, 323)
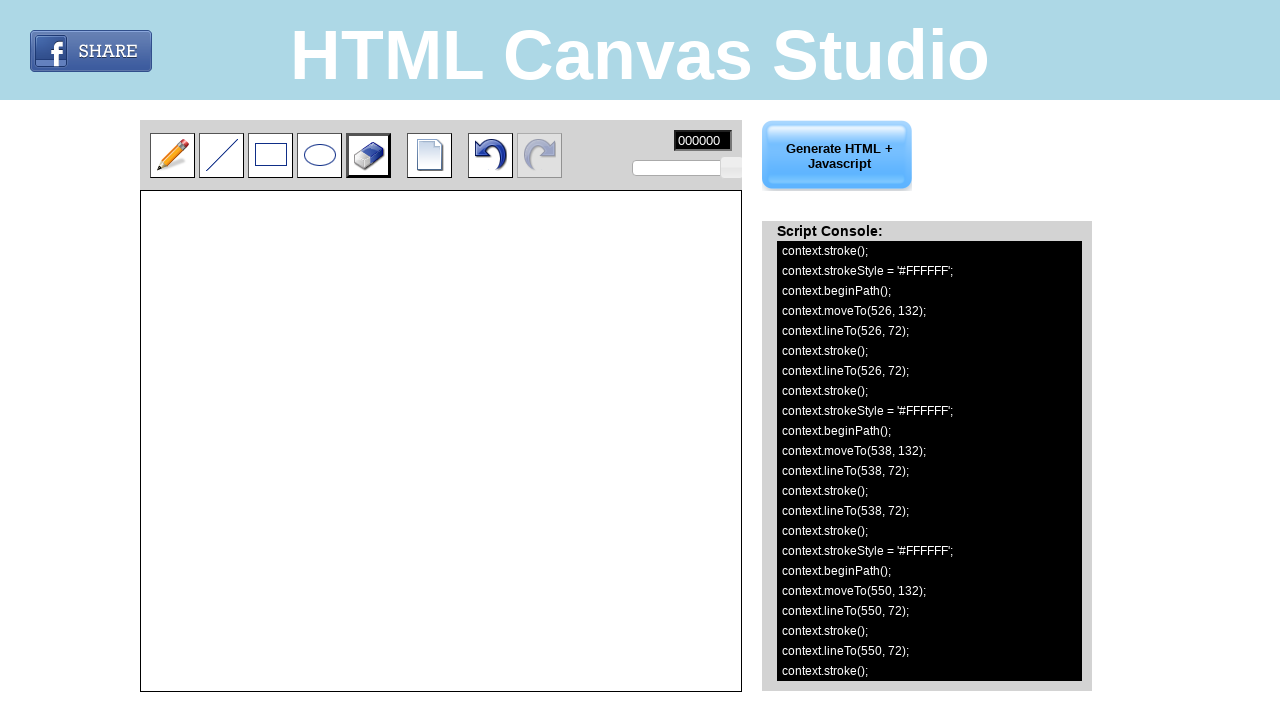

Pressed mouse button down to start erasing at (703, 323)
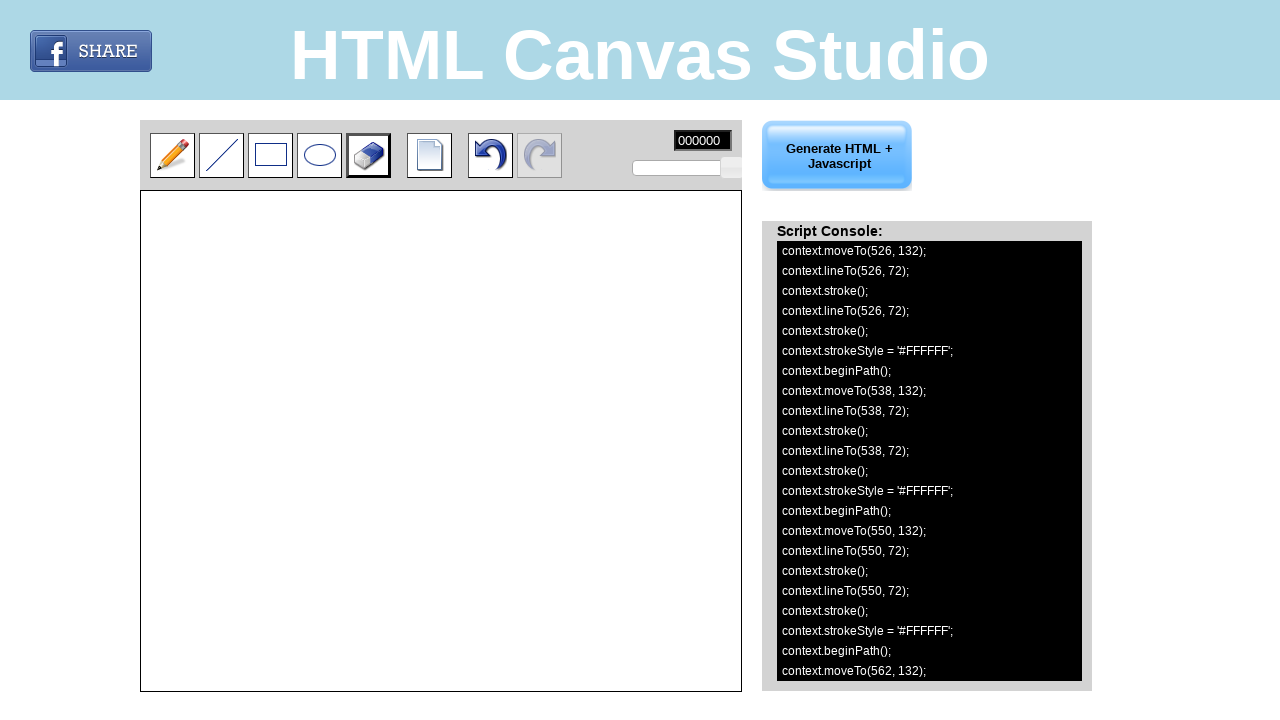

Dragged eraser upward in vertical stroke at (703, 263)
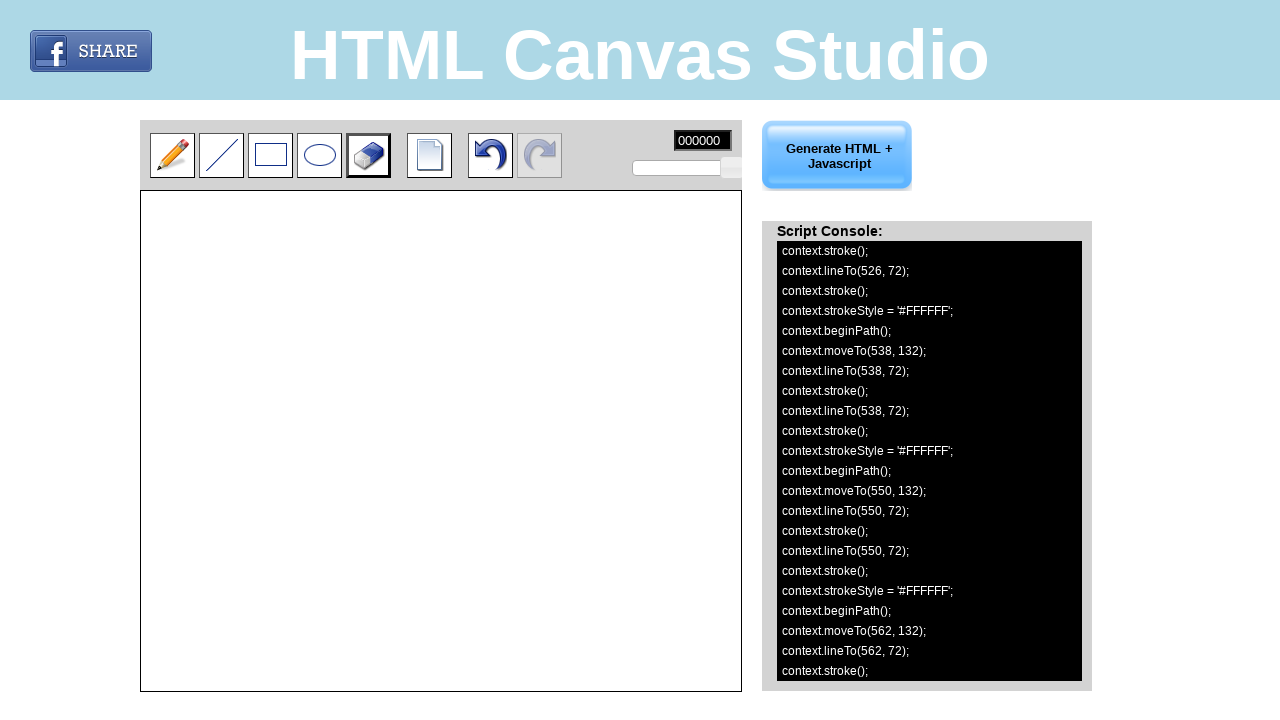

Released mouse button to complete erasing stroke at (703, 263)
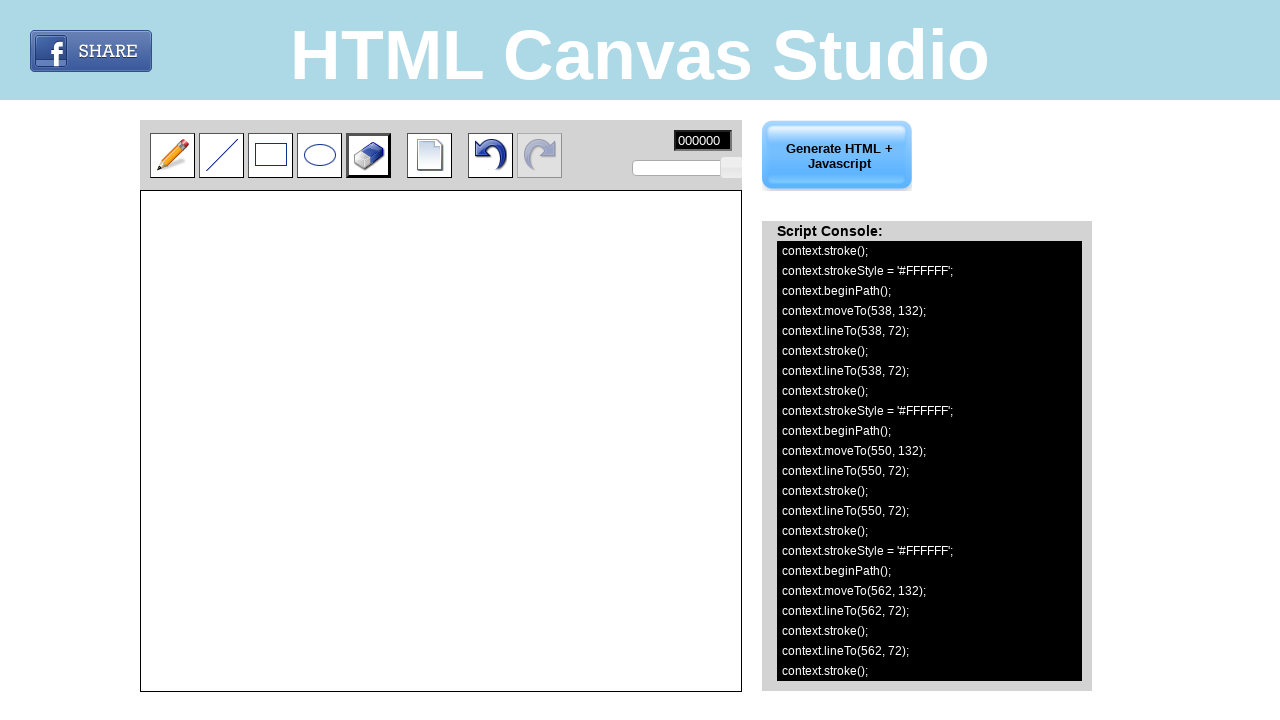

Moved mouse to erase position (offset 284 from center) at (715, 323)
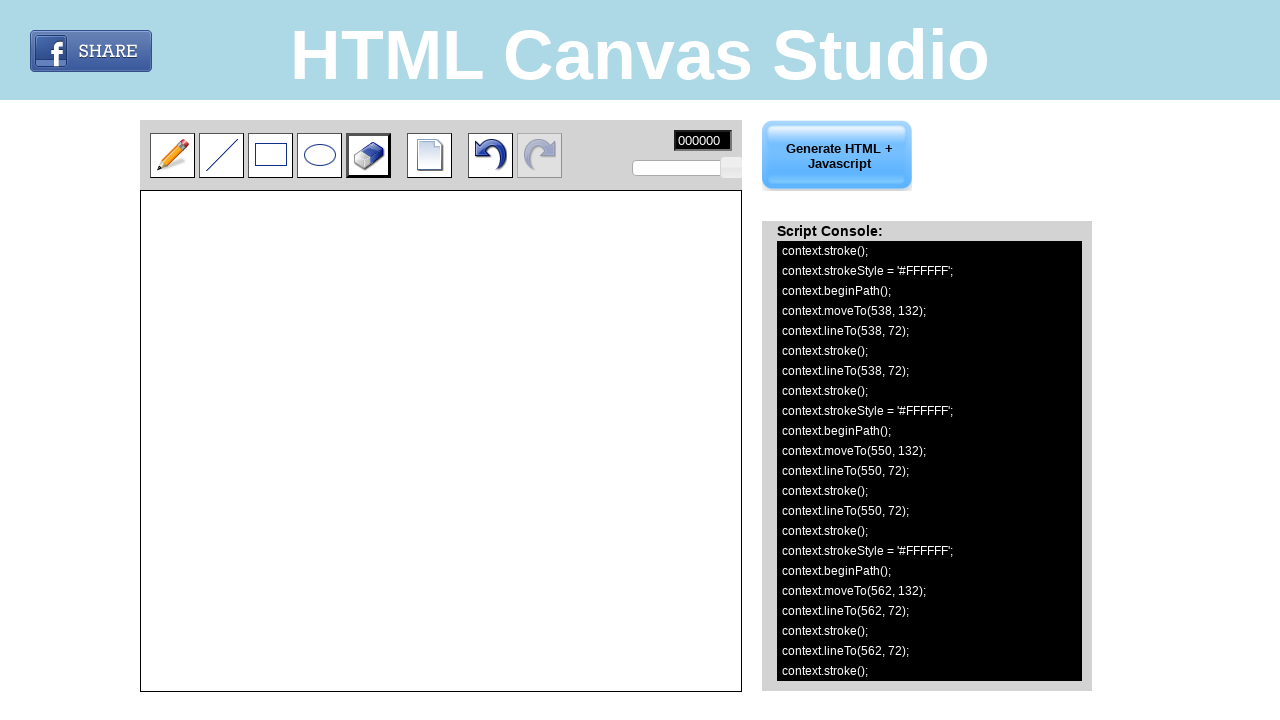

Pressed mouse button down to start erasing at (715, 323)
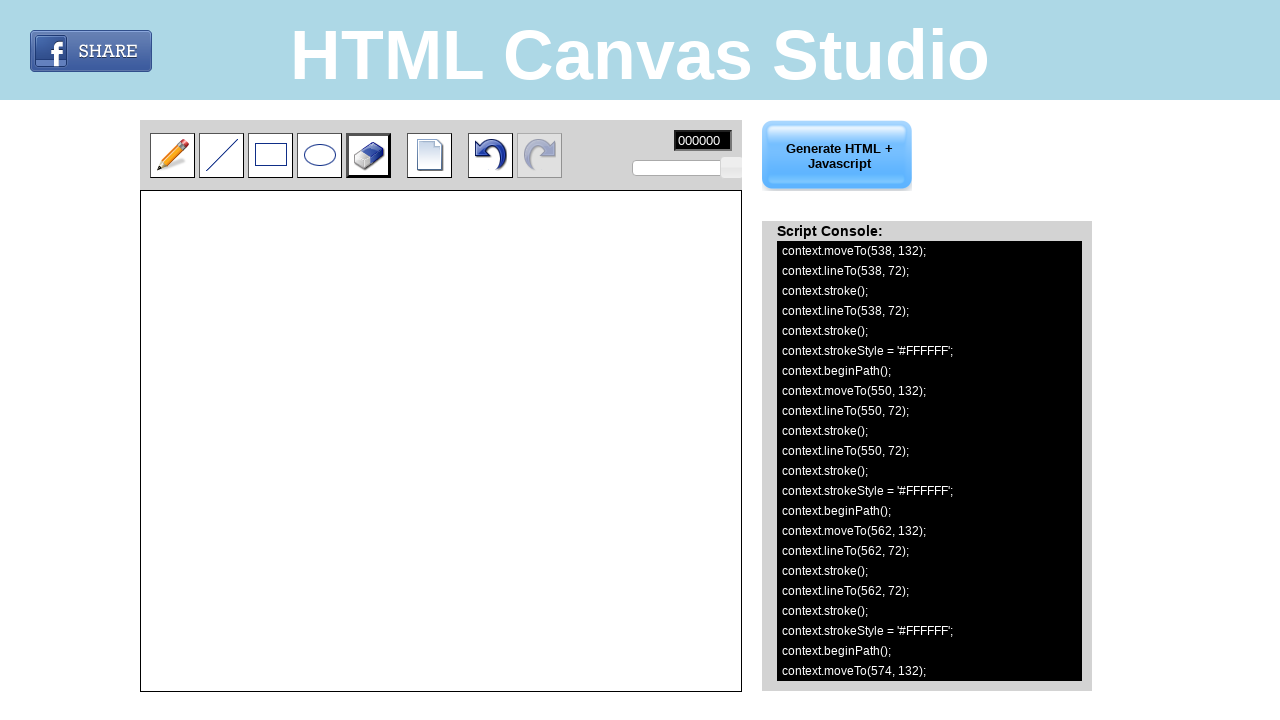

Dragged eraser upward in vertical stroke at (715, 263)
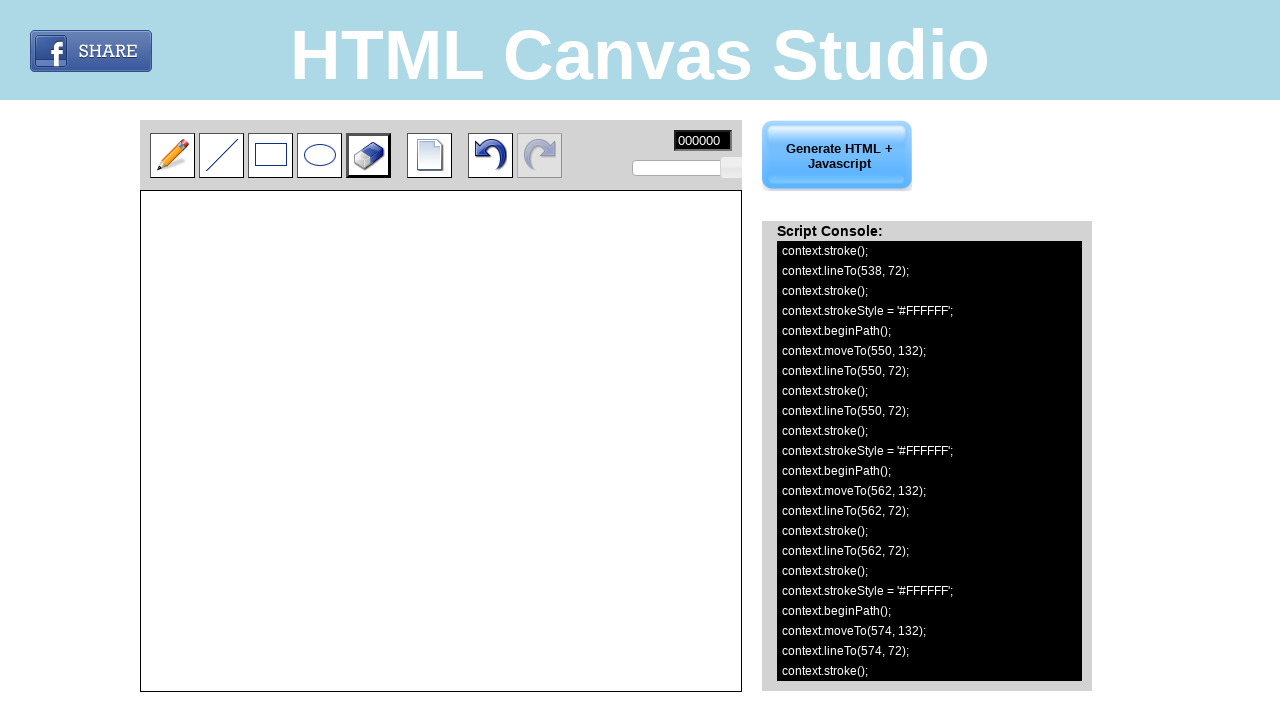

Released mouse button to complete erasing stroke at (715, 263)
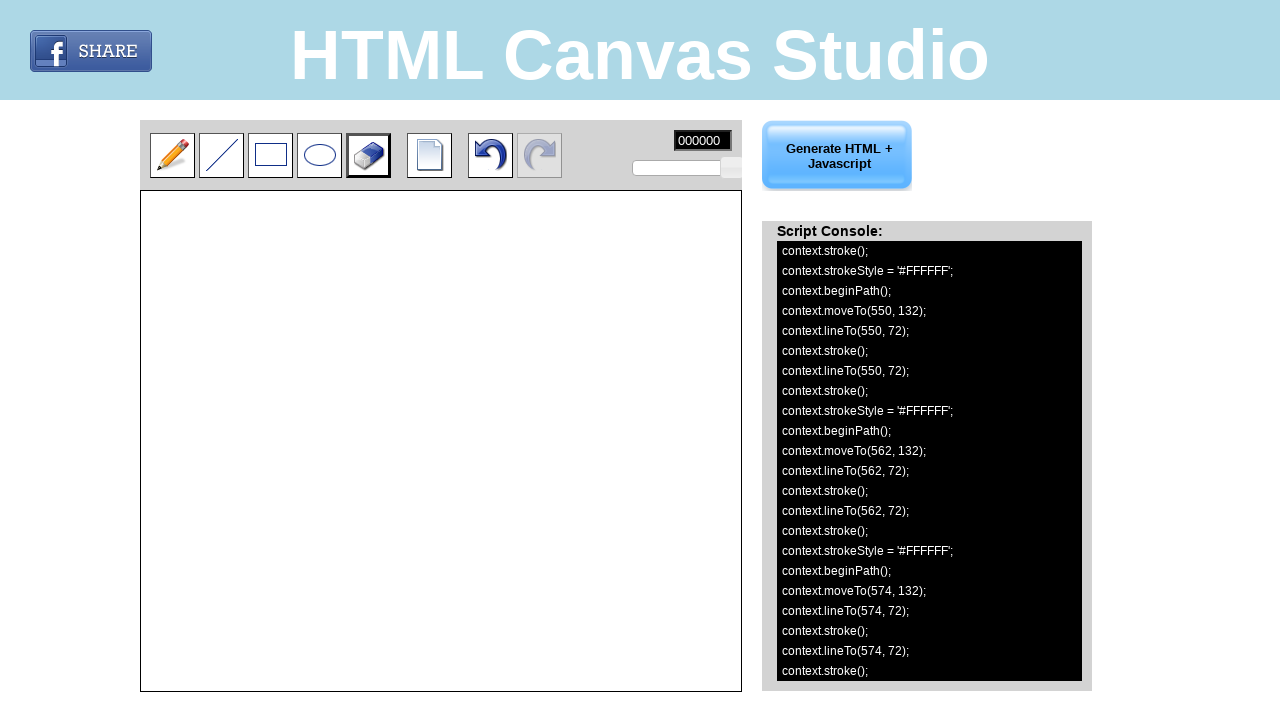

Moved mouse to erase position (offset 296 from center) at (727, 323)
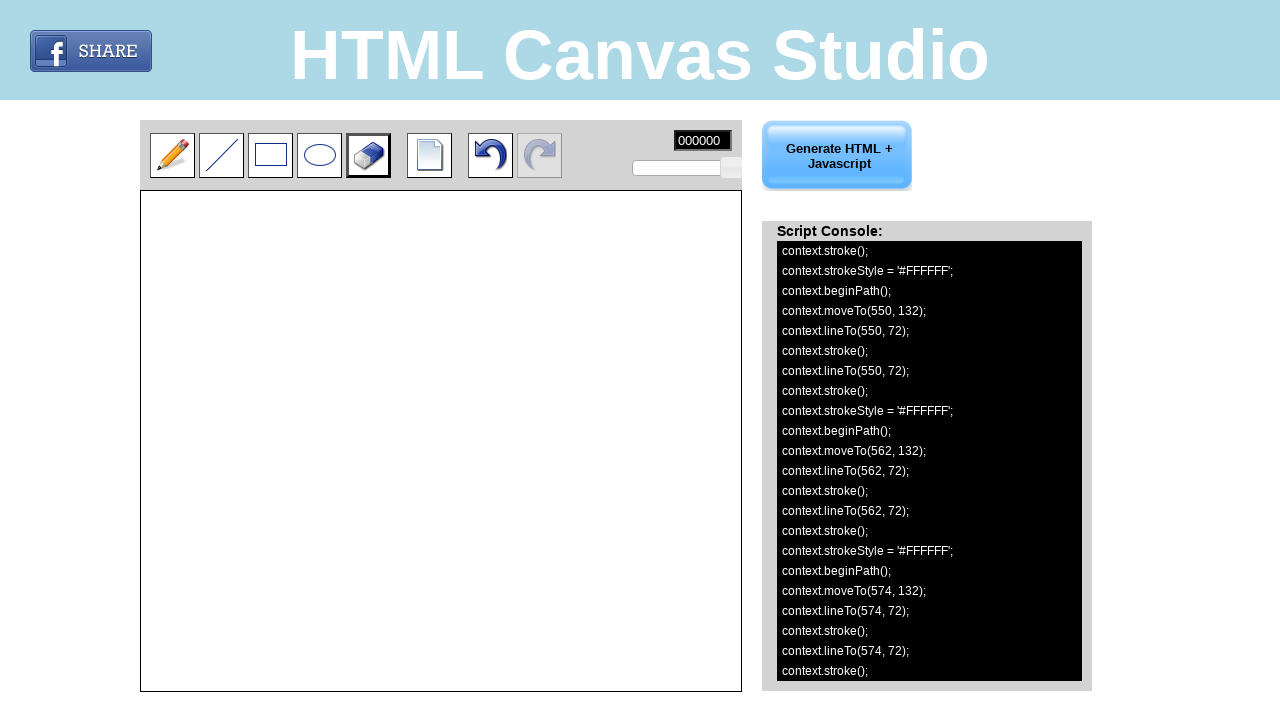

Pressed mouse button down to start erasing at (727, 323)
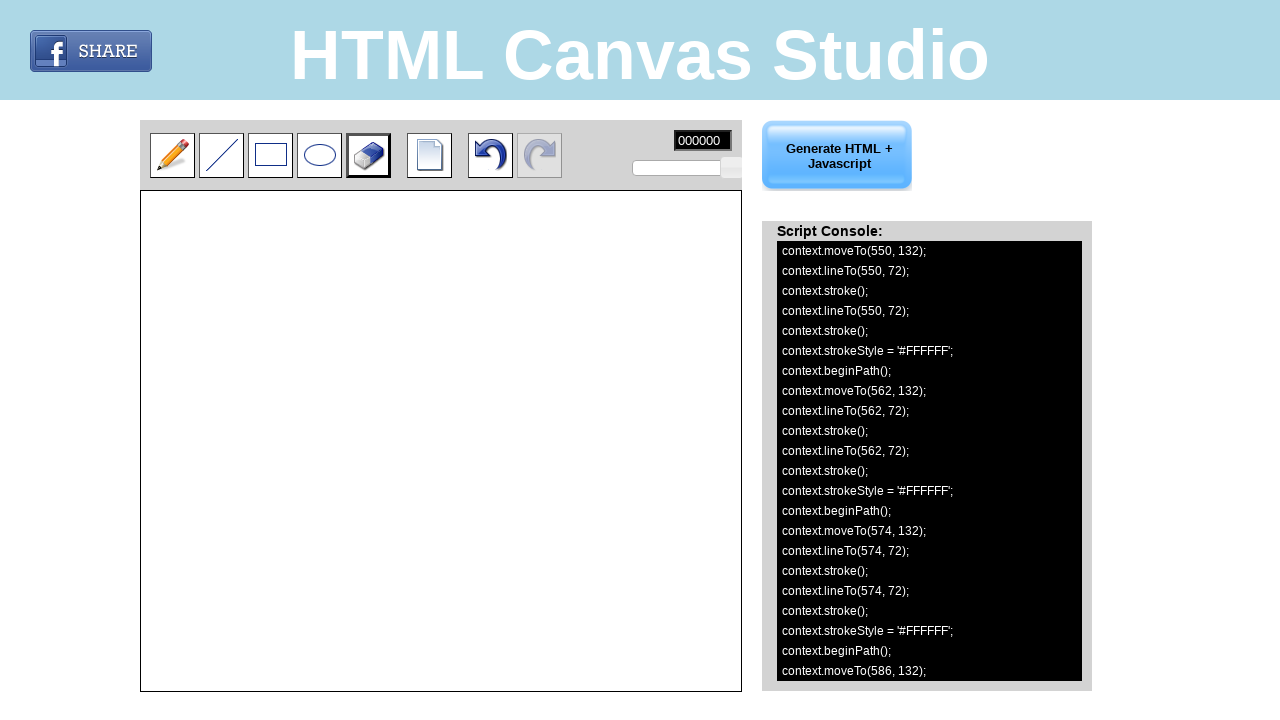

Dragged eraser upward in vertical stroke at (727, 263)
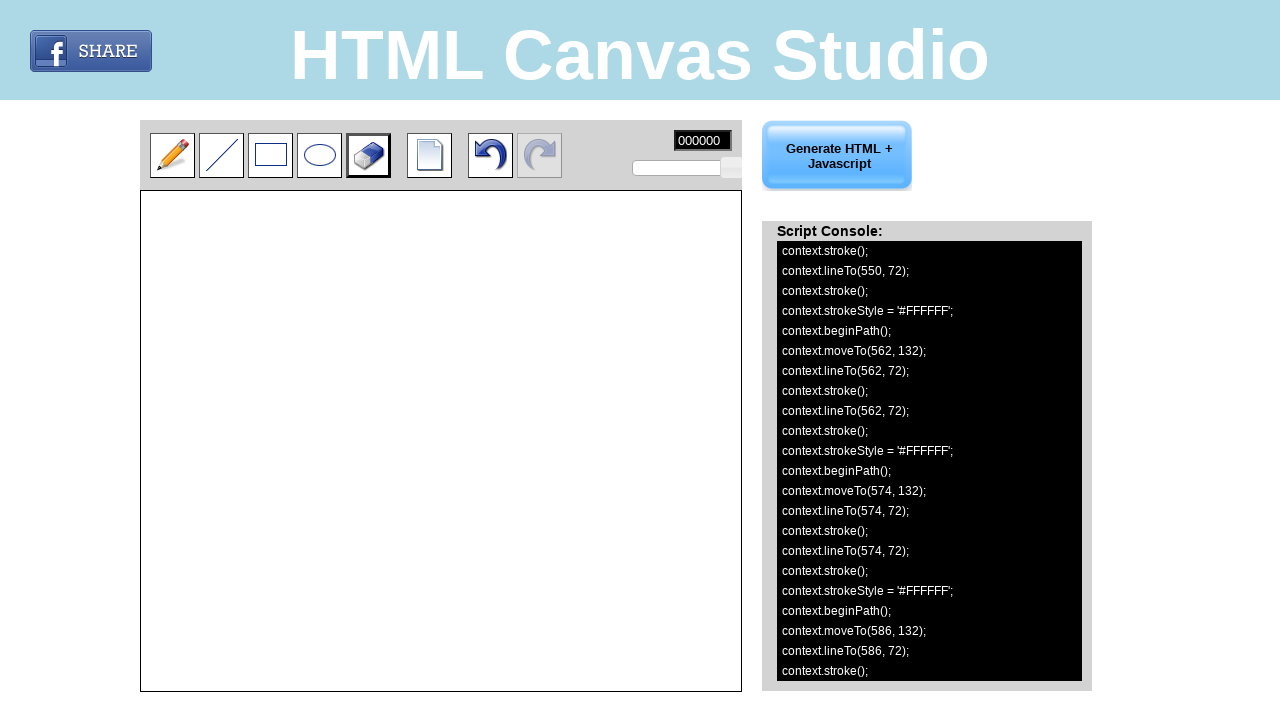

Released mouse button to complete erasing stroke at (727, 263)
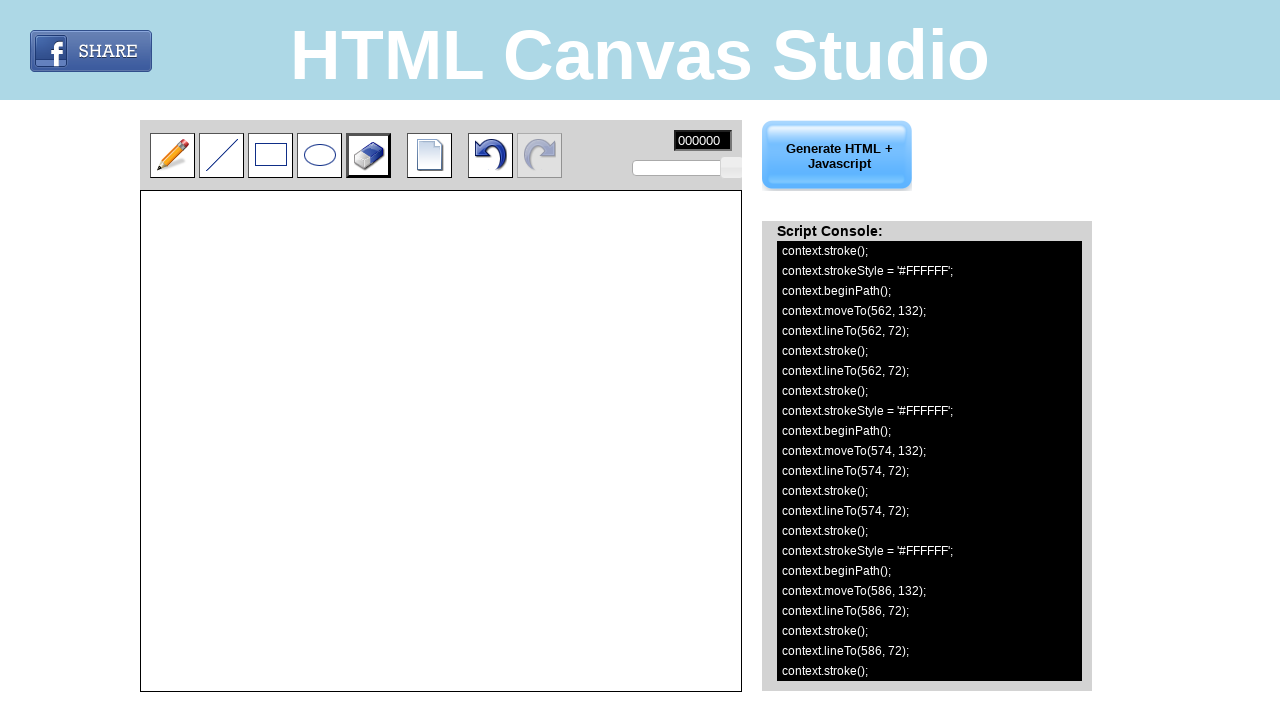

Moved mouse to erase position (offset 308 from center) at (739, 323)
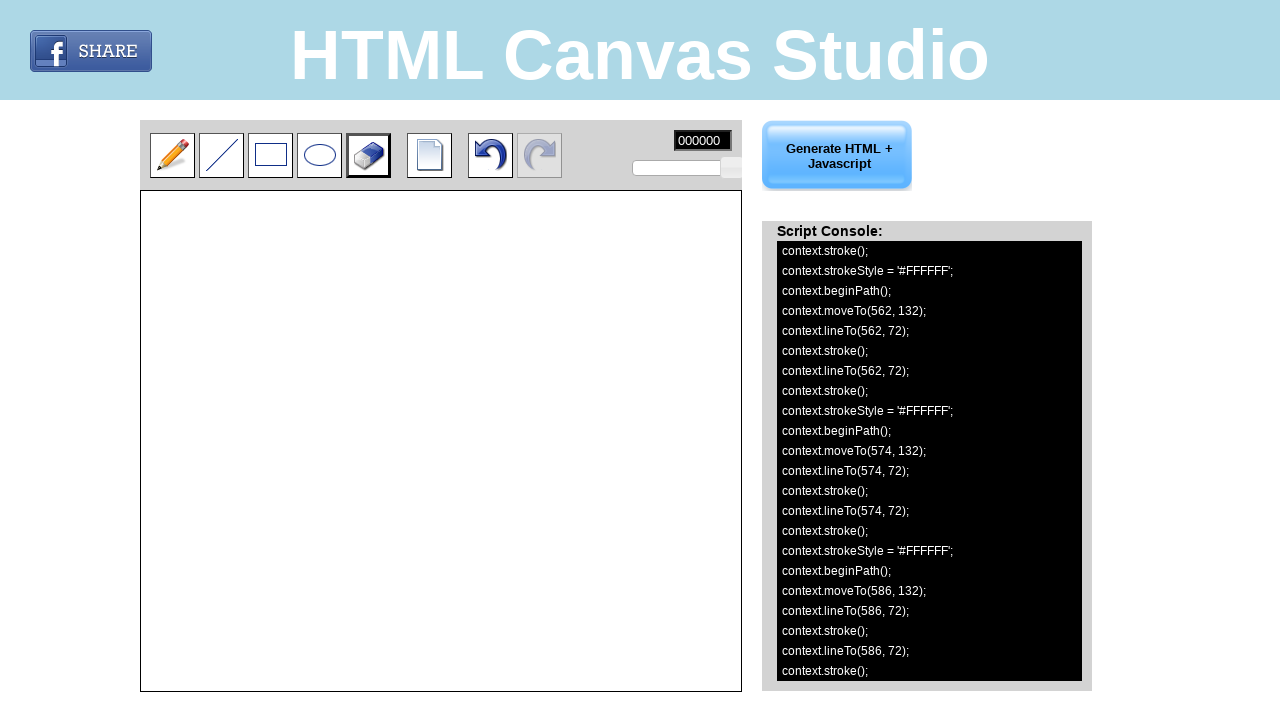

Pressed mouse button down to start erasing at (739, 323)
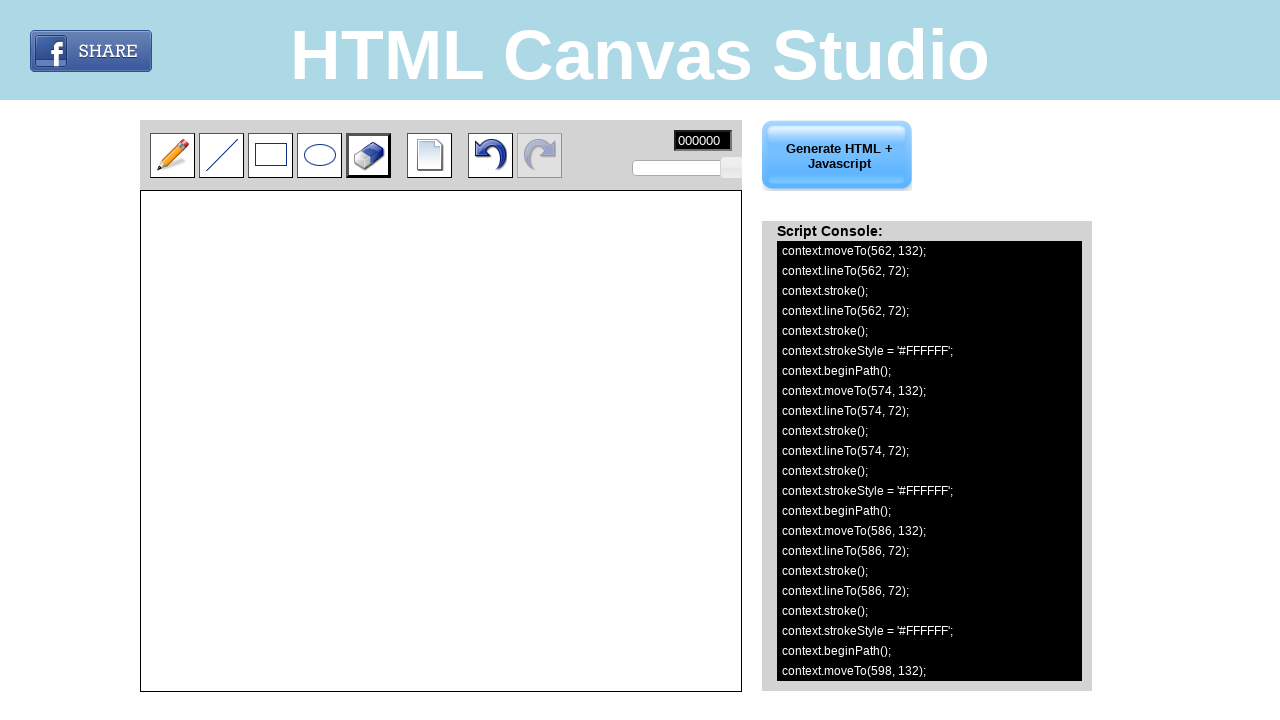

Dragged eraser upward in vertical stroke at (739, 263)
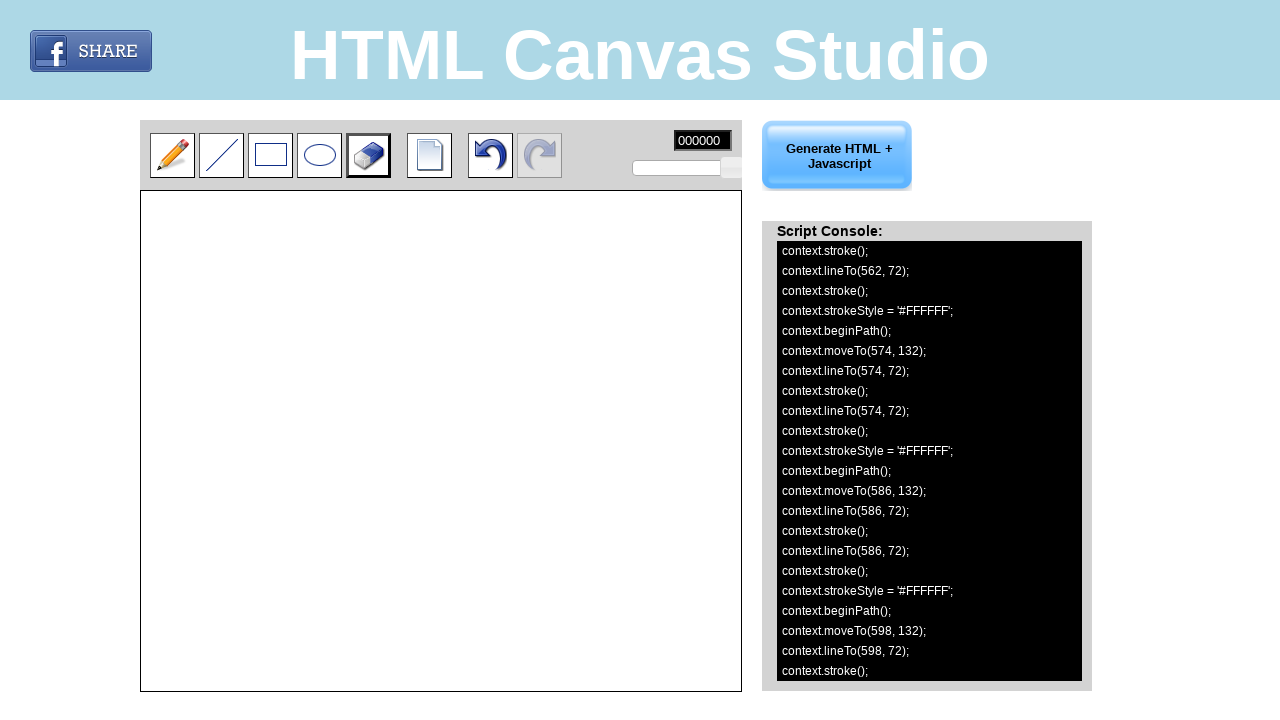

Released mouse button to complete erasing stroke at (739, 263)
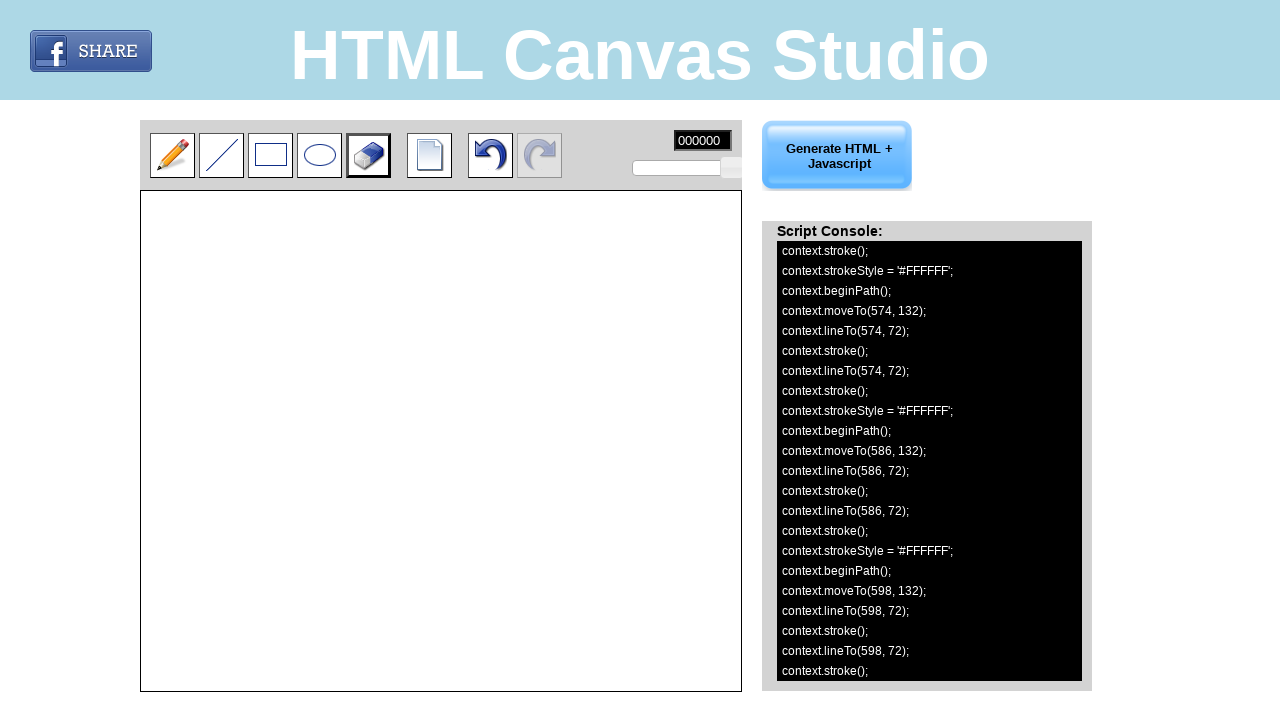

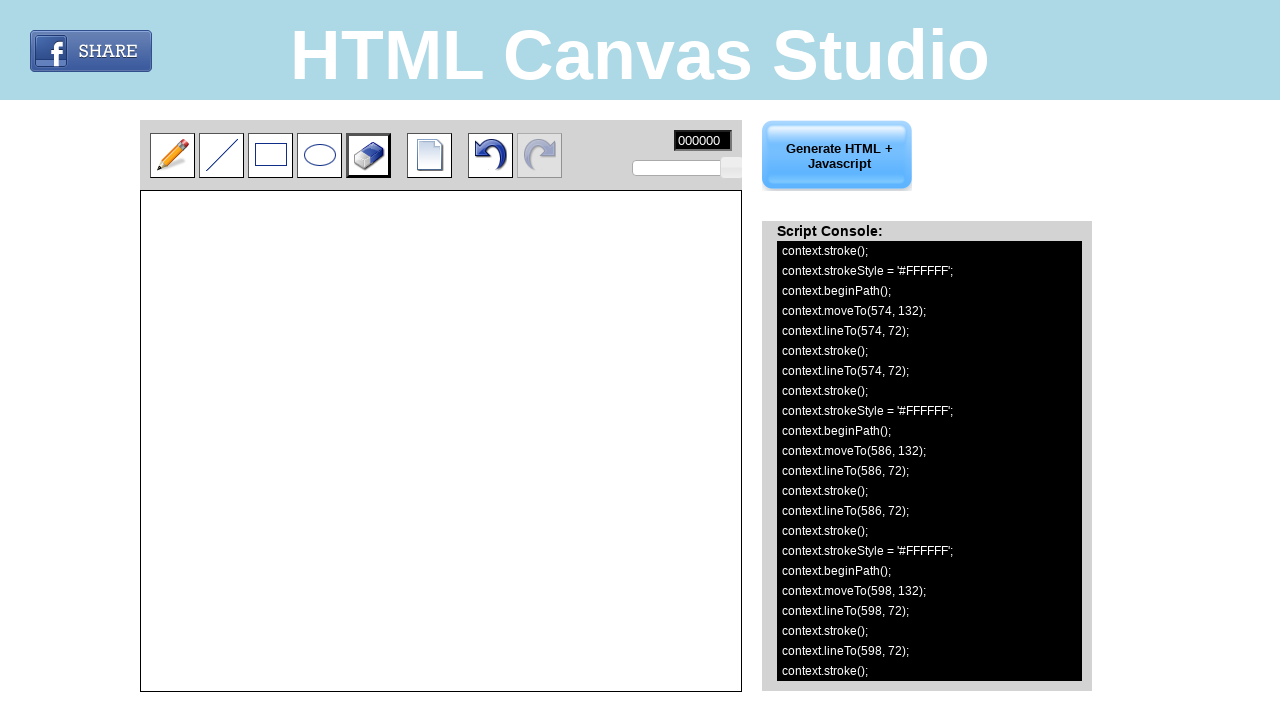